Tests various UI interactions on a practice automation page including clicking show/hide buttons, filling text fields, handling alerts, selecting dropdown options, and performing mouse hover actions.

Starting URL: https://rahulshettyacademy.com/AutomationPractice/

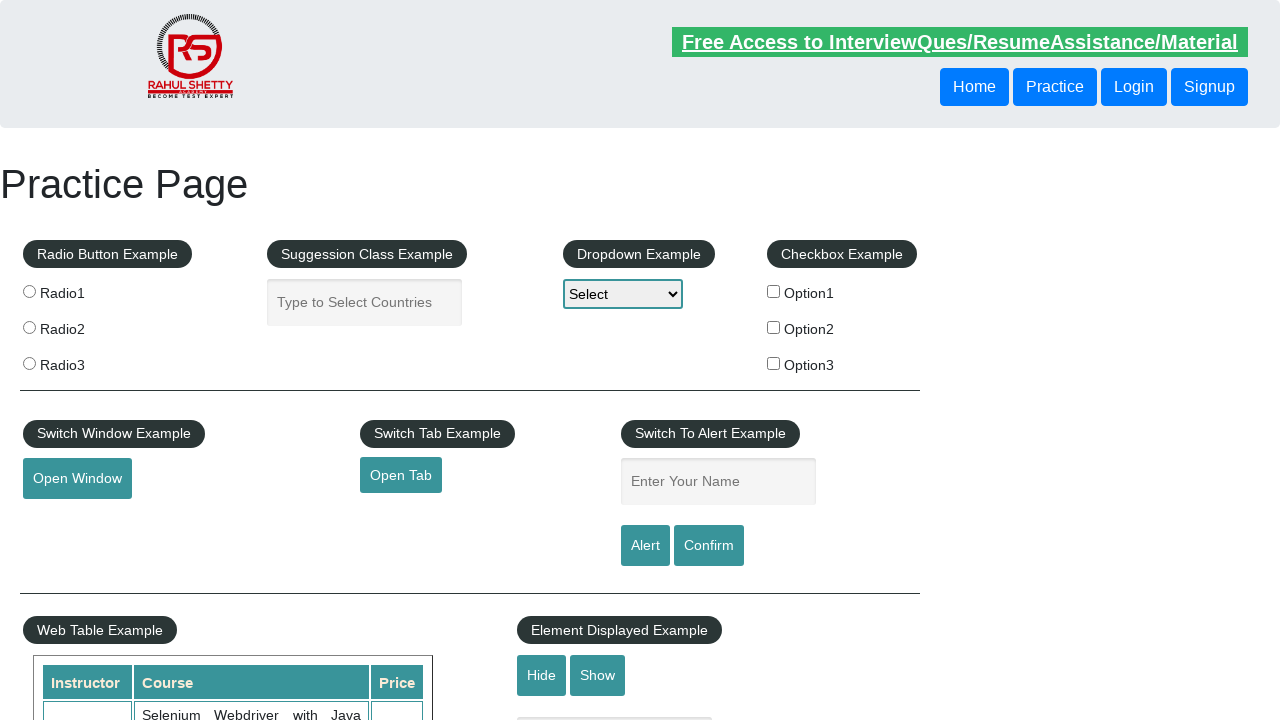

Clicked show textbox button at (598, 675) on #show-textbox
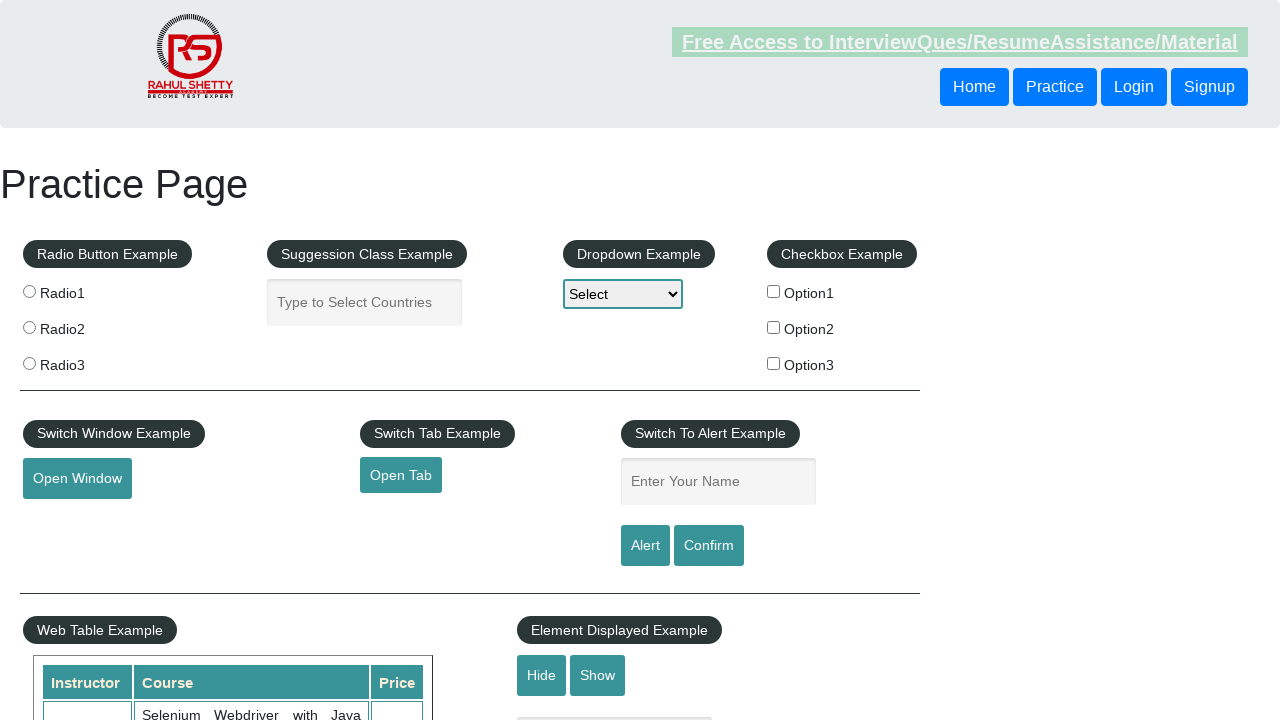

Clicked hide textbox button at (542, 675) on #hide-textbox
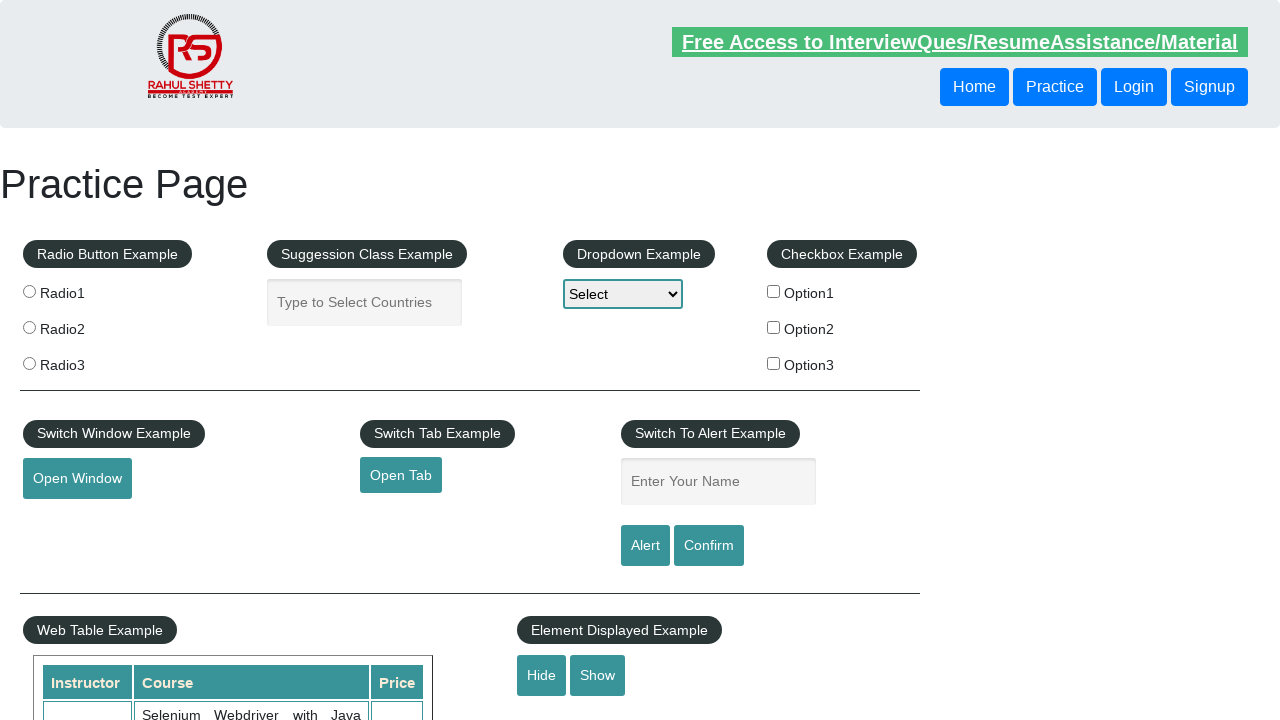

Clicked show textbox button again at (598, 675) on #show-textbox
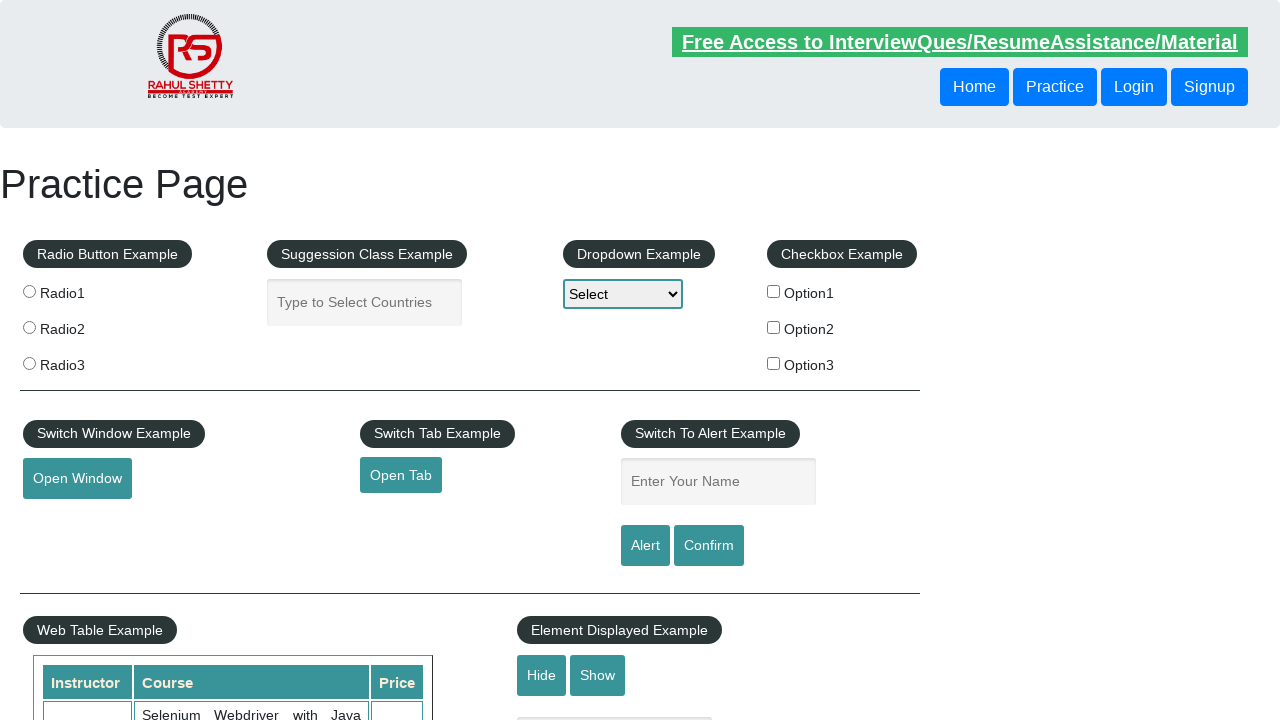

Clicked hide textbox button again at (542, 675) on #hide-textbox
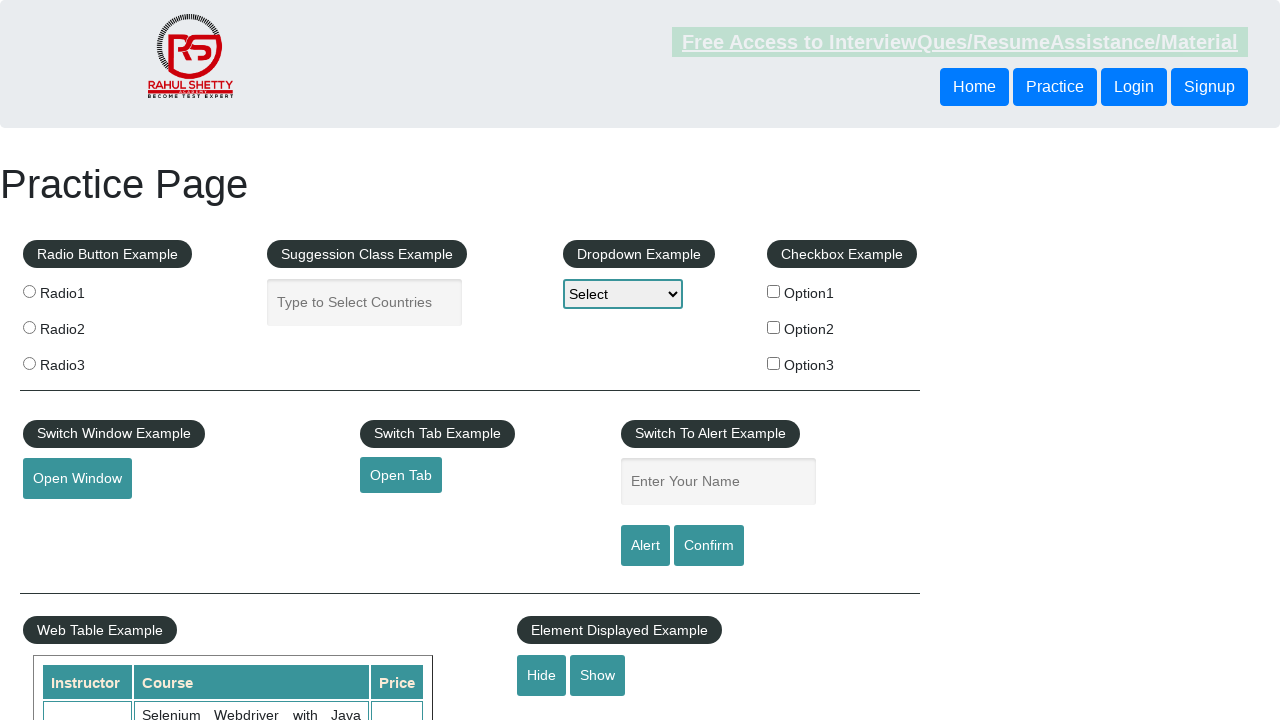

Filled autocomplete field with 'Mexico' on #autocomplete
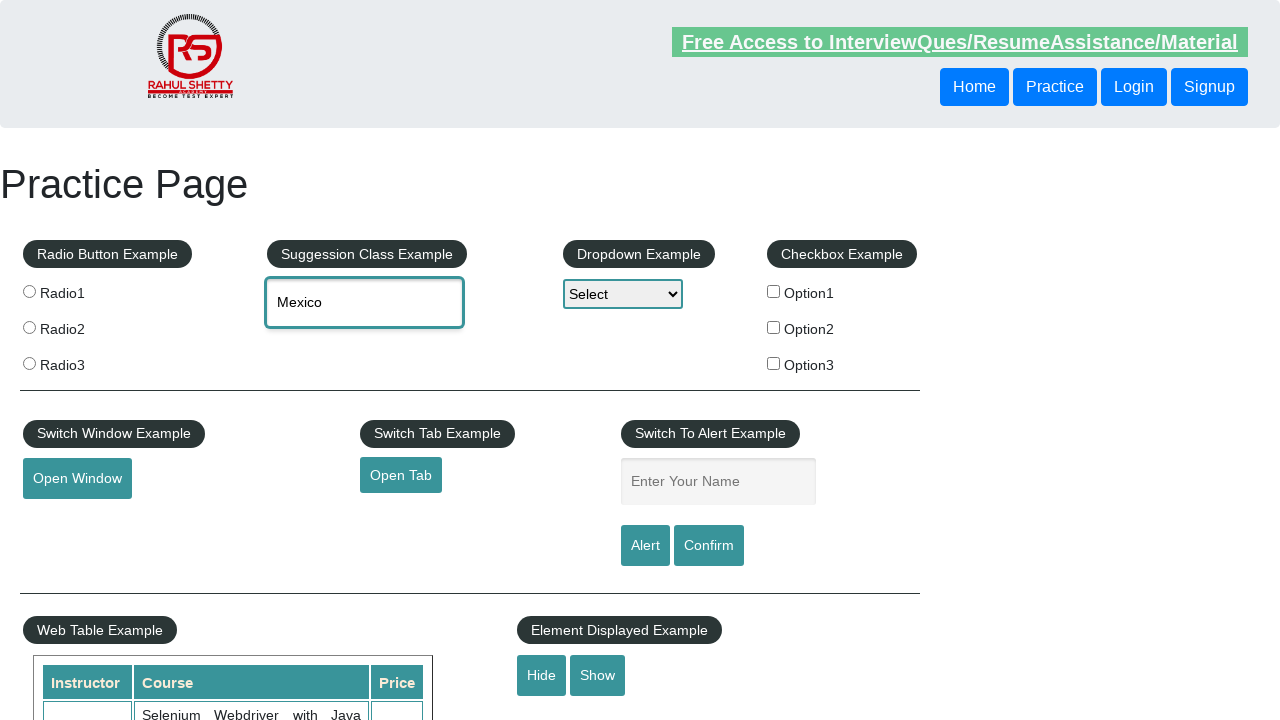

Filled name field with 'Andrea' on #name
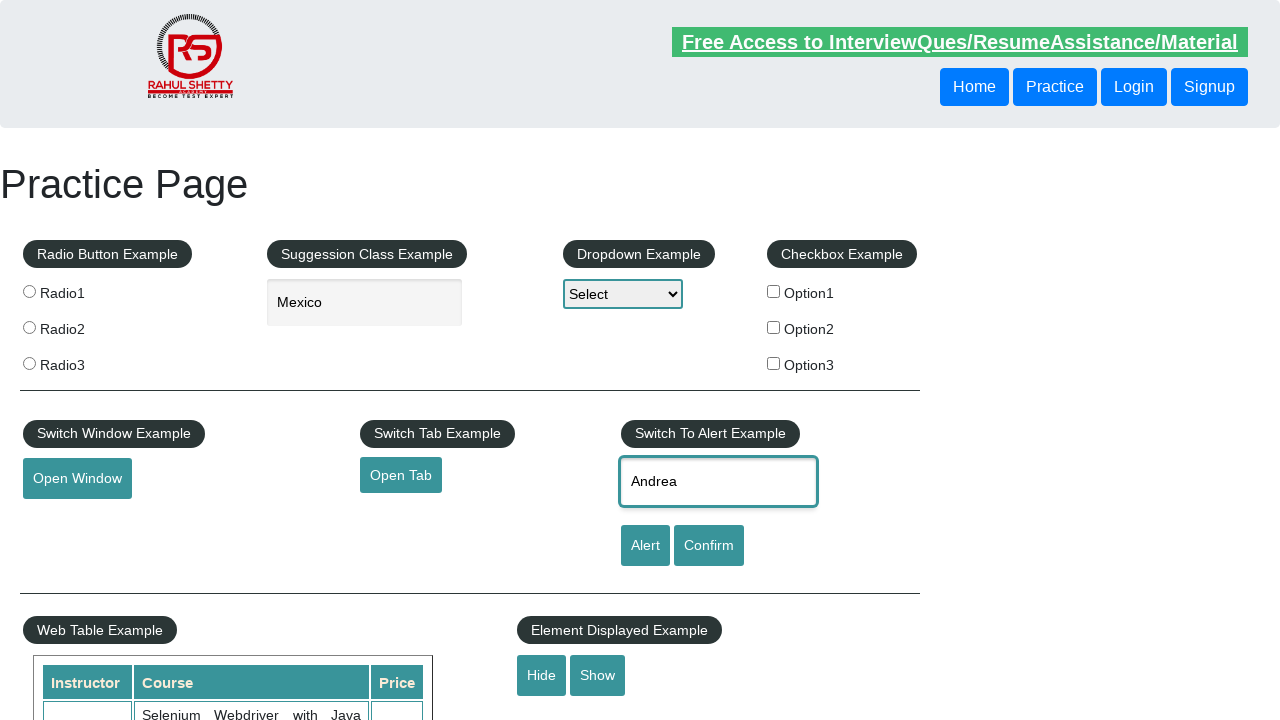

Cleared autocomplete field on #autocomplete
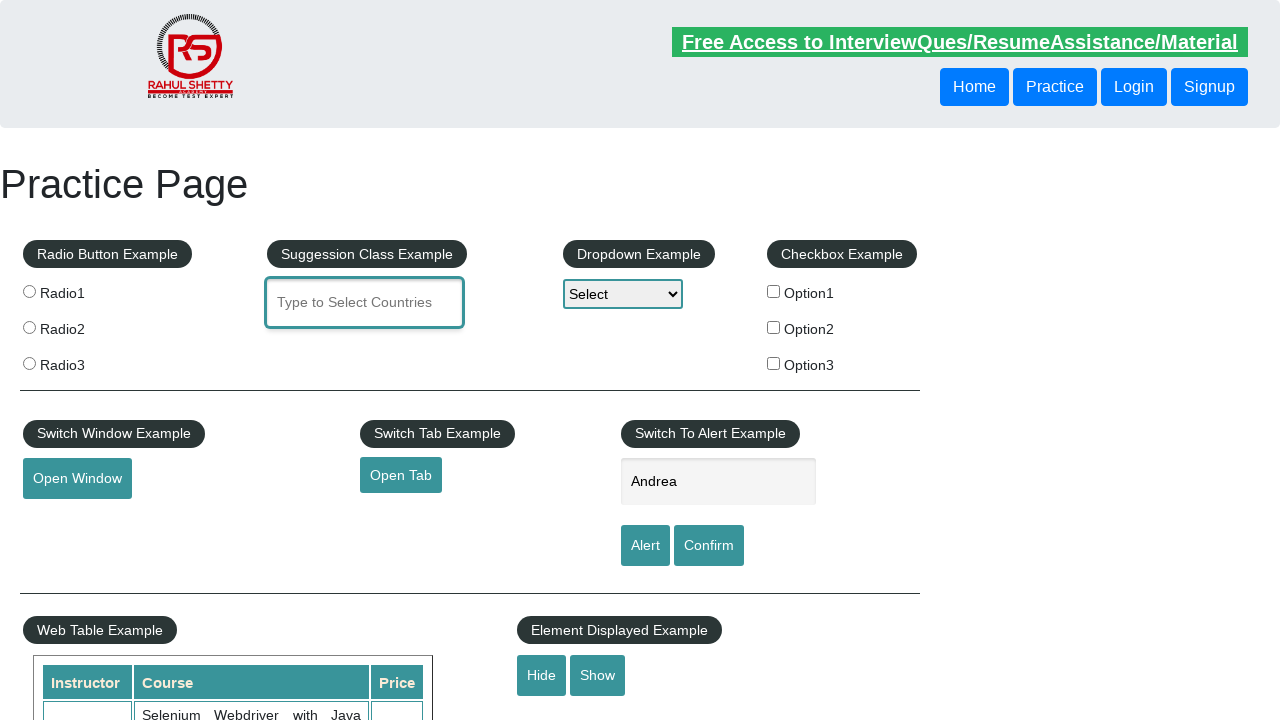

Cleared name field on #name
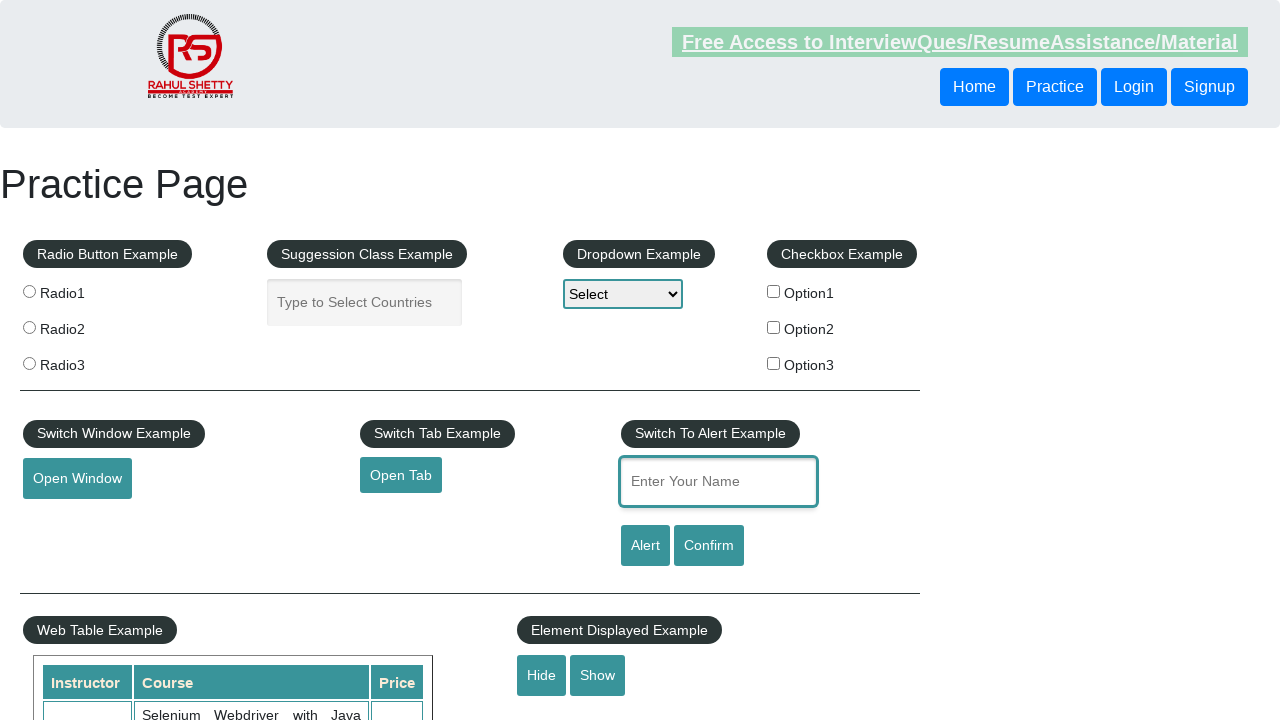

Retrieved and printed page title
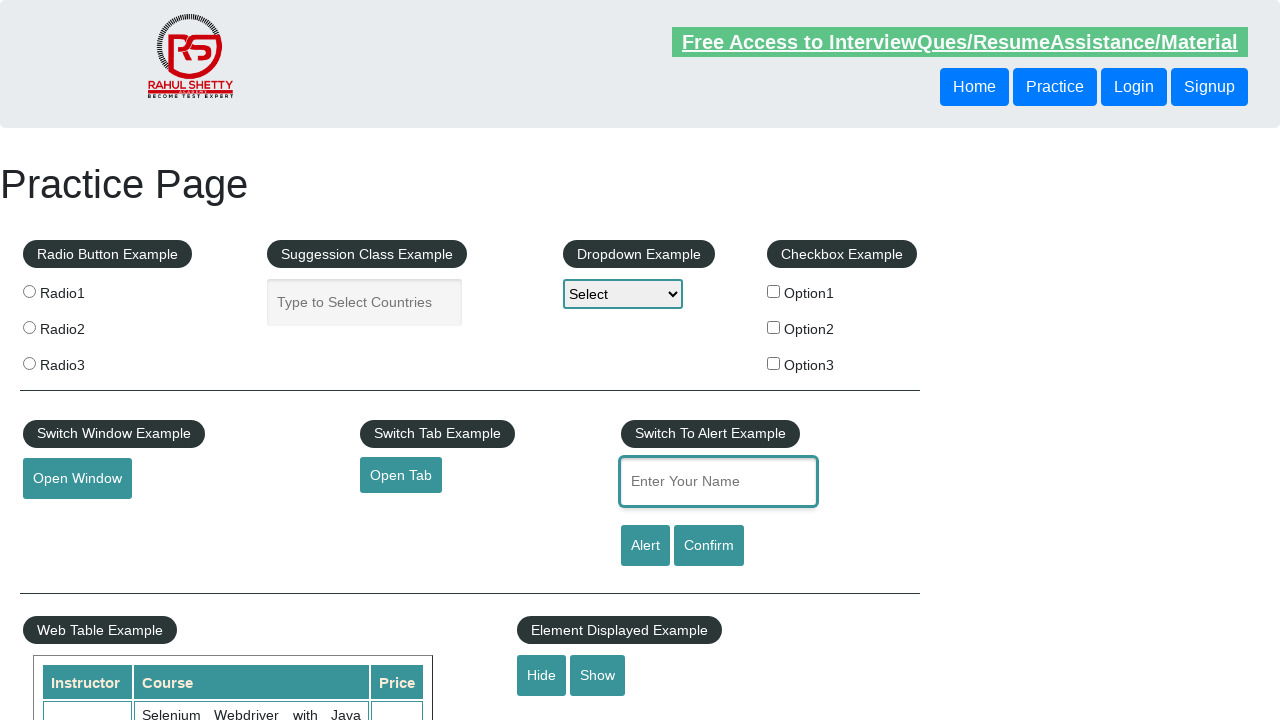

Retrieved and printed page URL
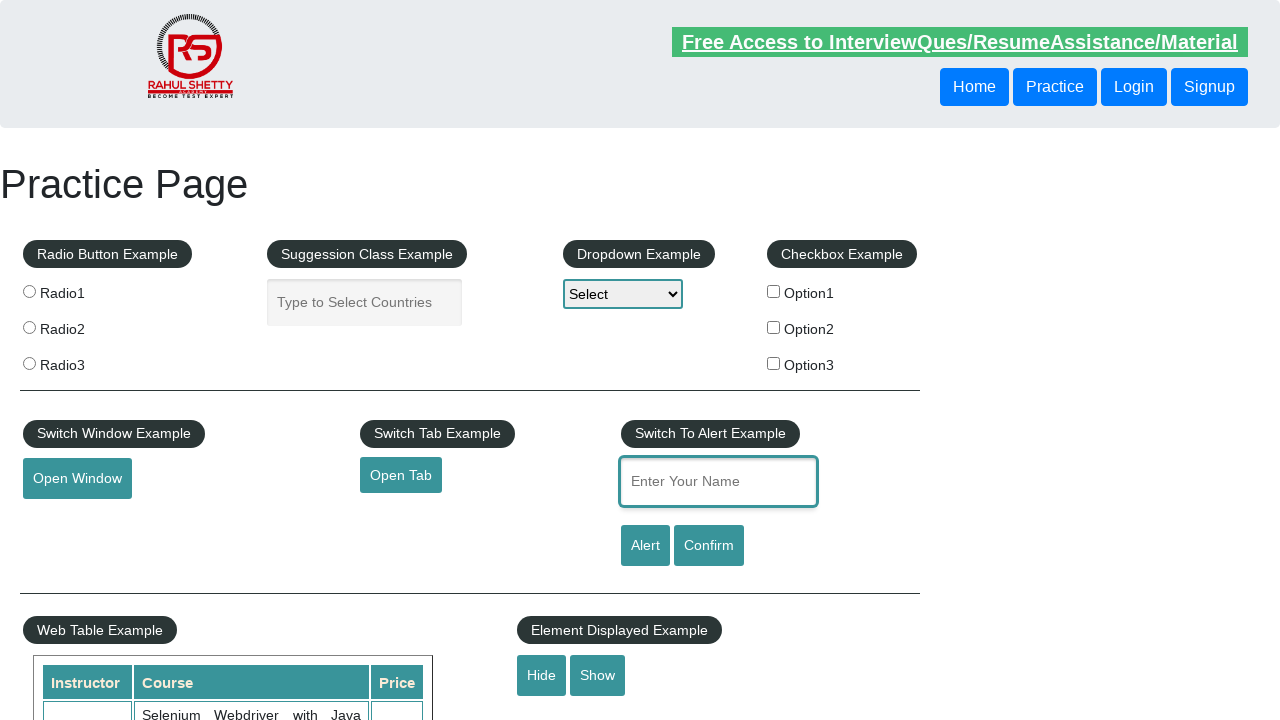

Located Radio Button Example legend
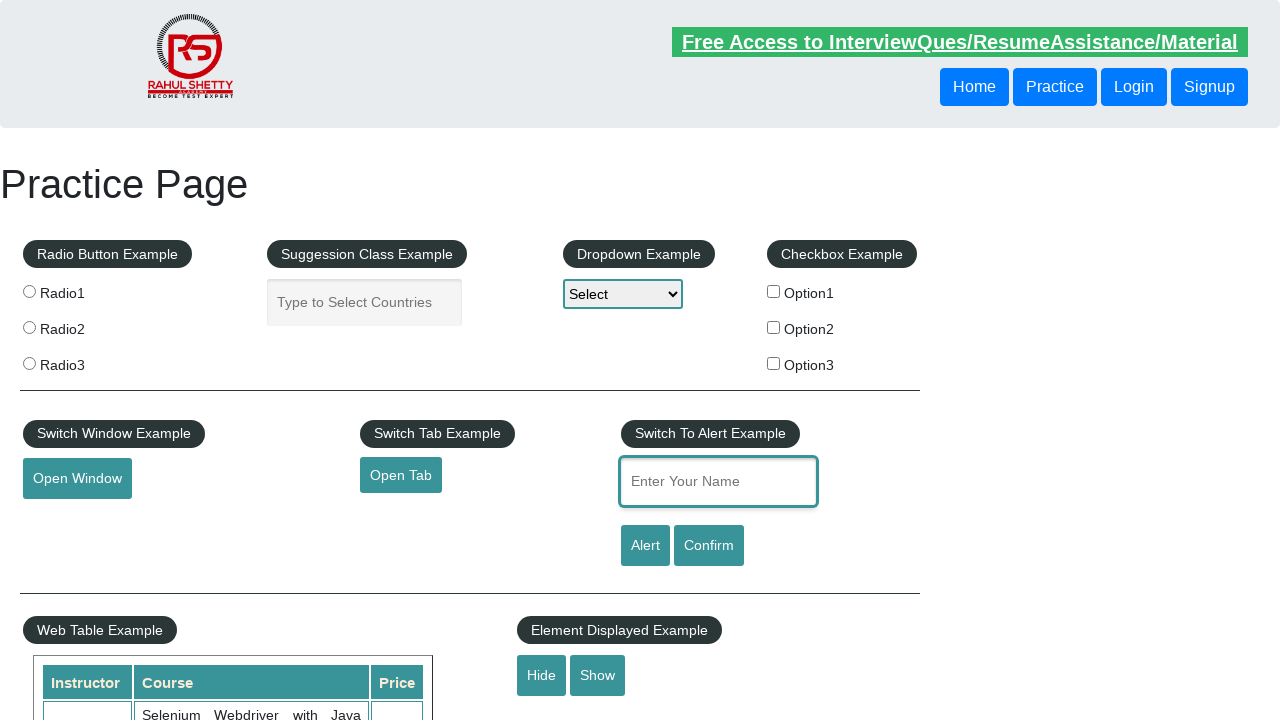

Retrieved and printed Radio Button Example legend text
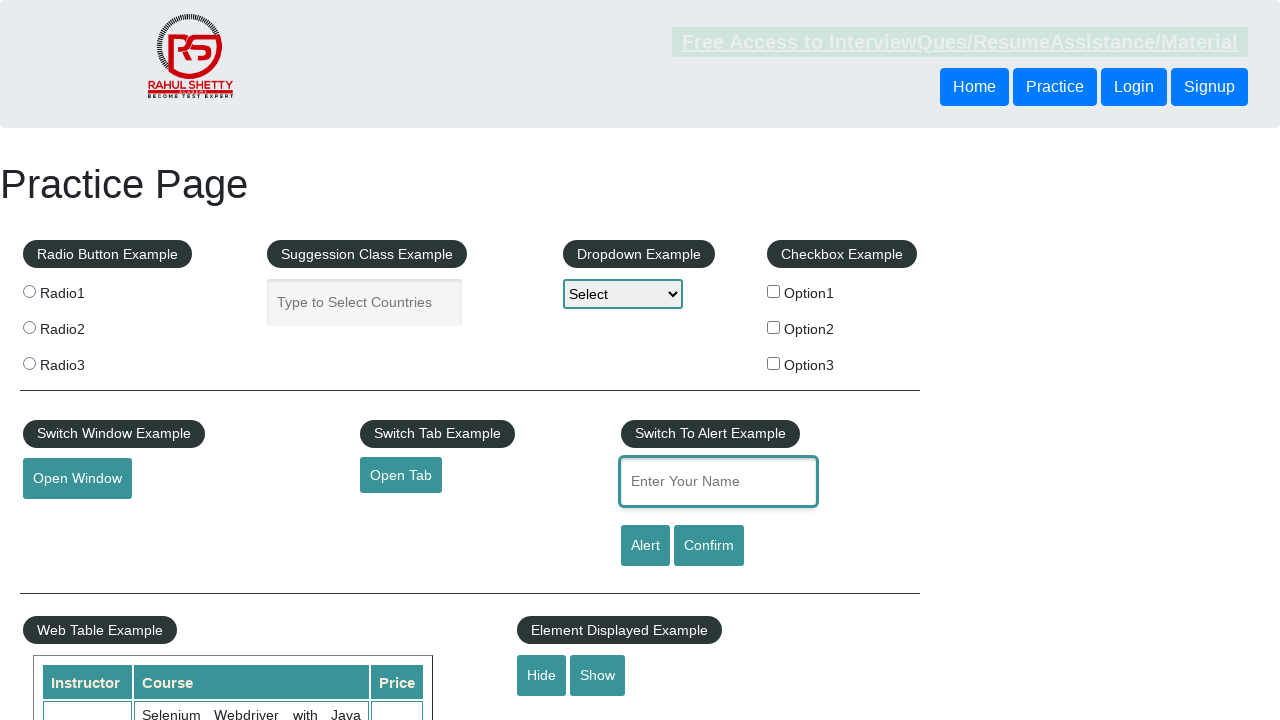

Located Suggestion Class Example legend
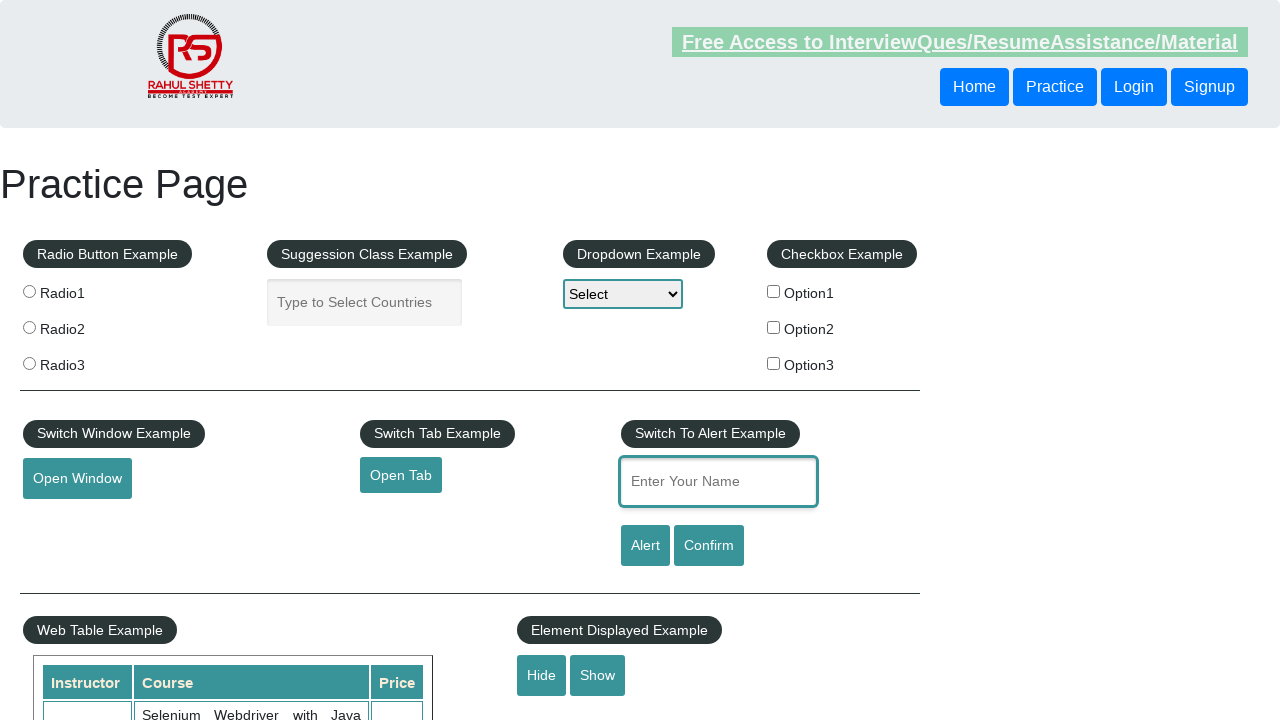

Retrieved and printed Suggestion Class Example legend text
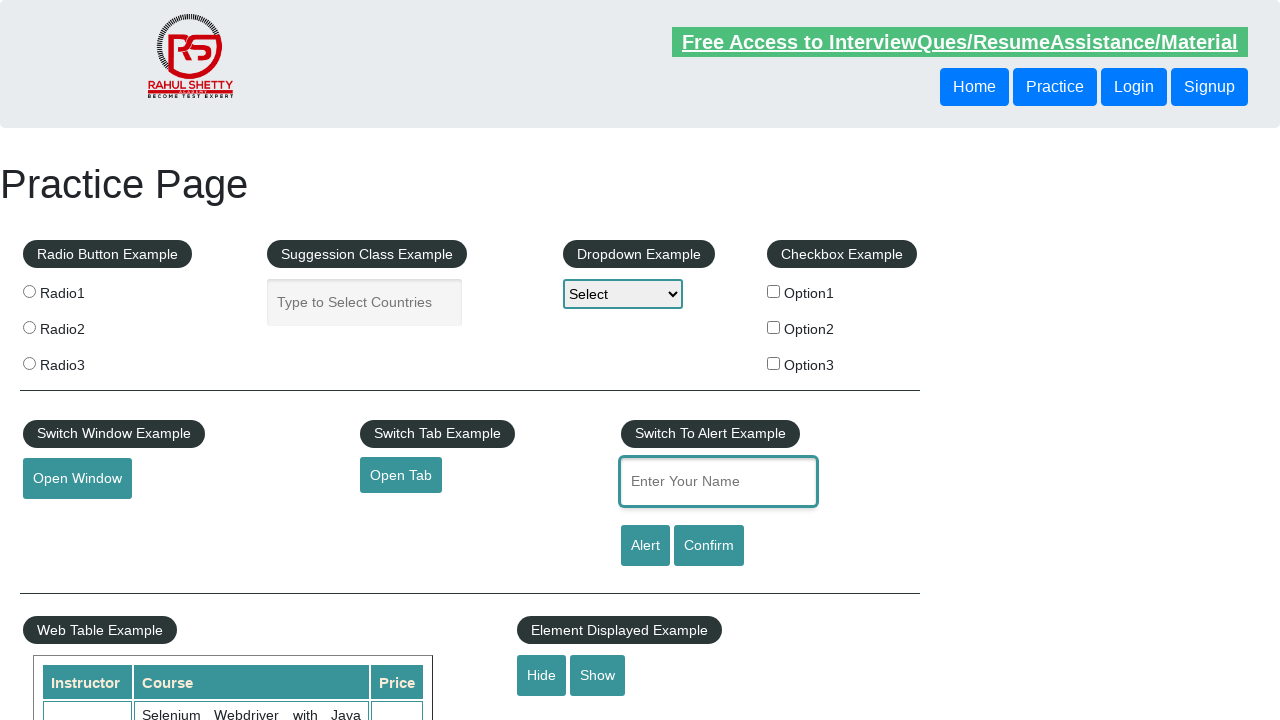

Located hide/show textbox element
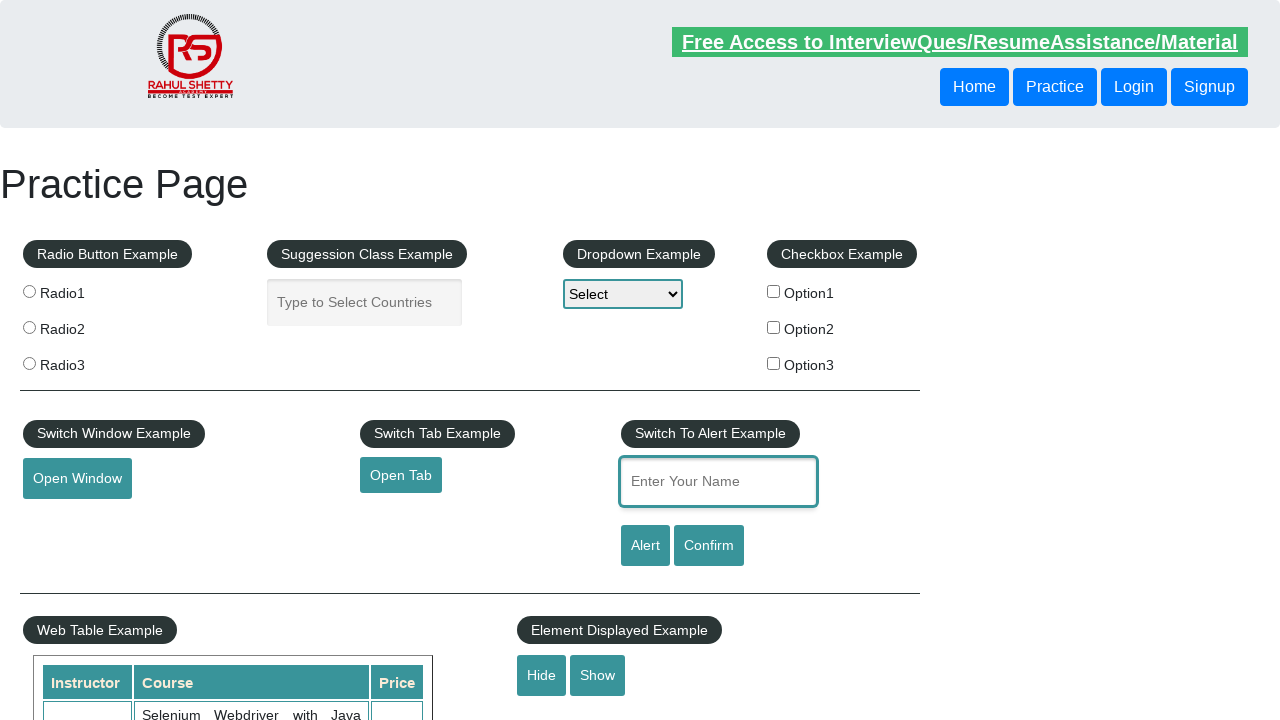

Checked textbox visibility status
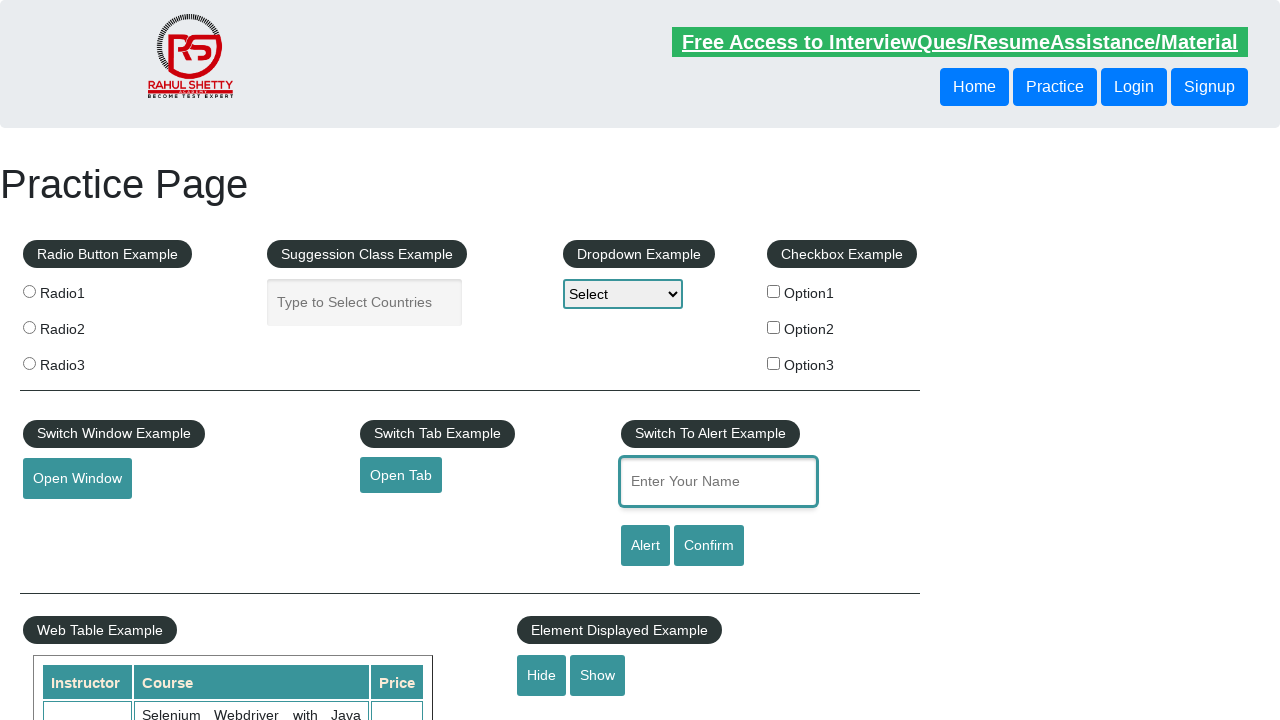

Clicked show textbox button to display textbox at (598, 675) on #show-textbox
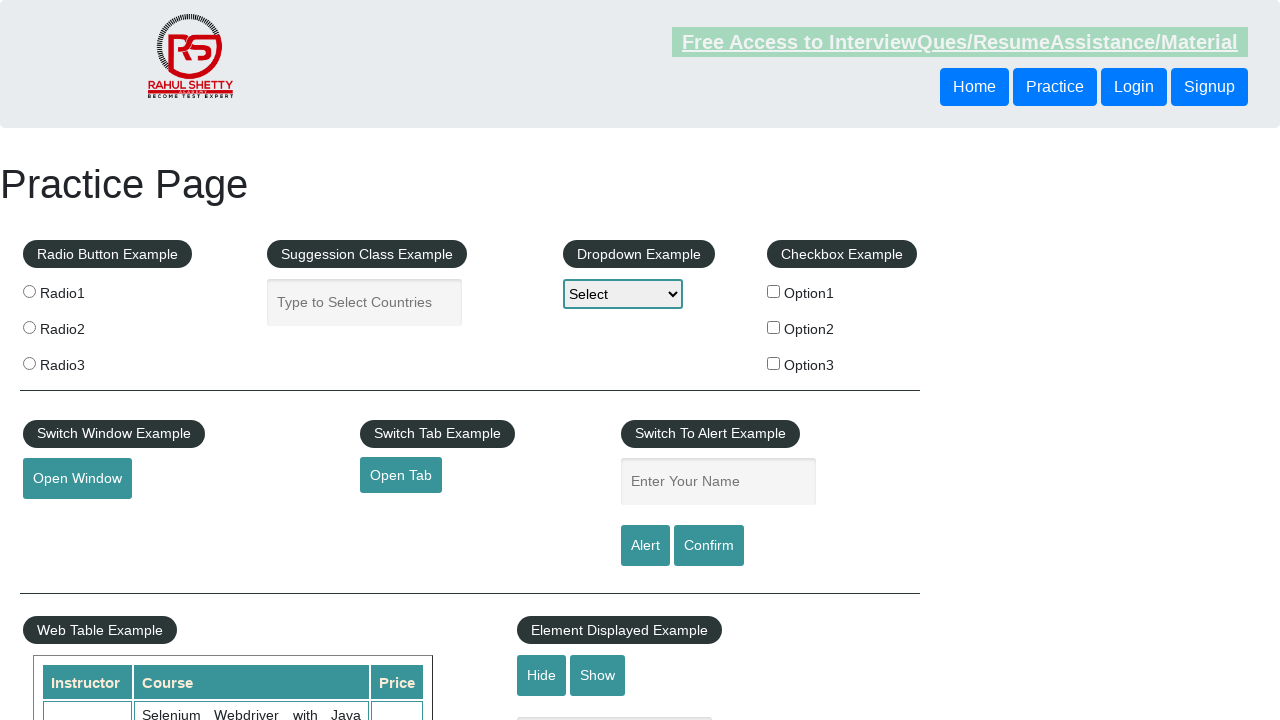

Verified textbox is now visible after show action
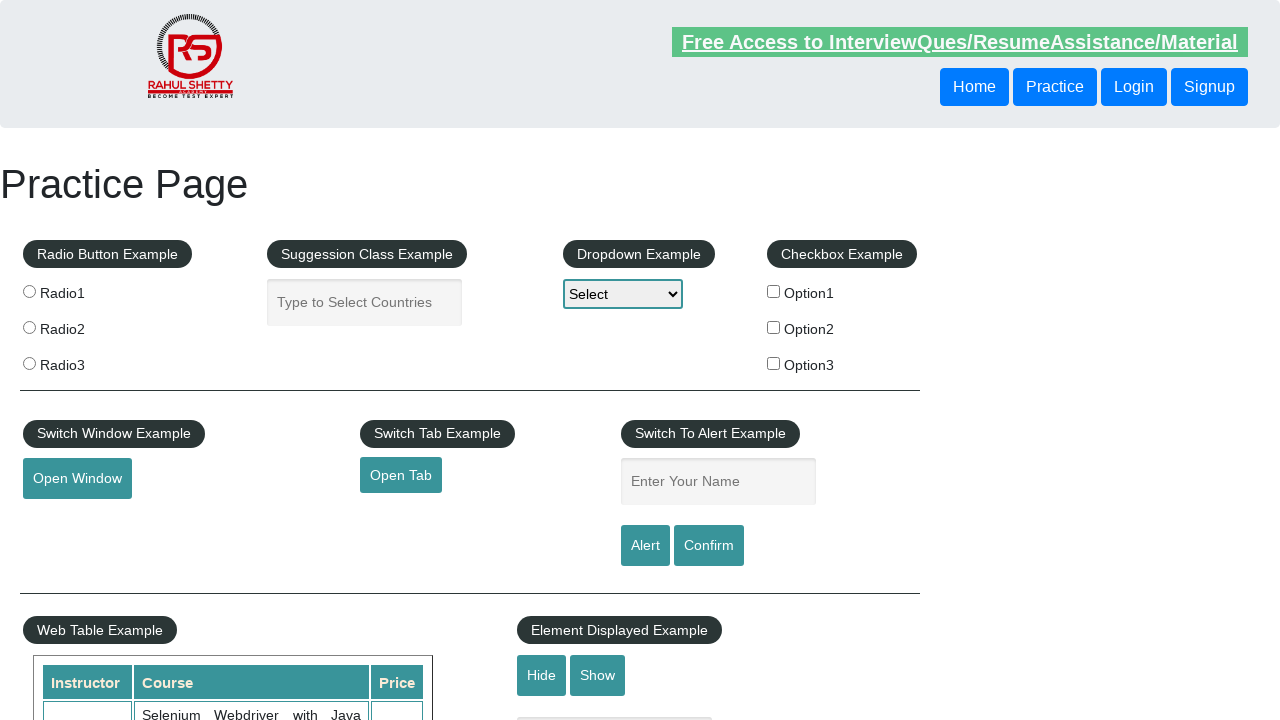

Located radio button 1
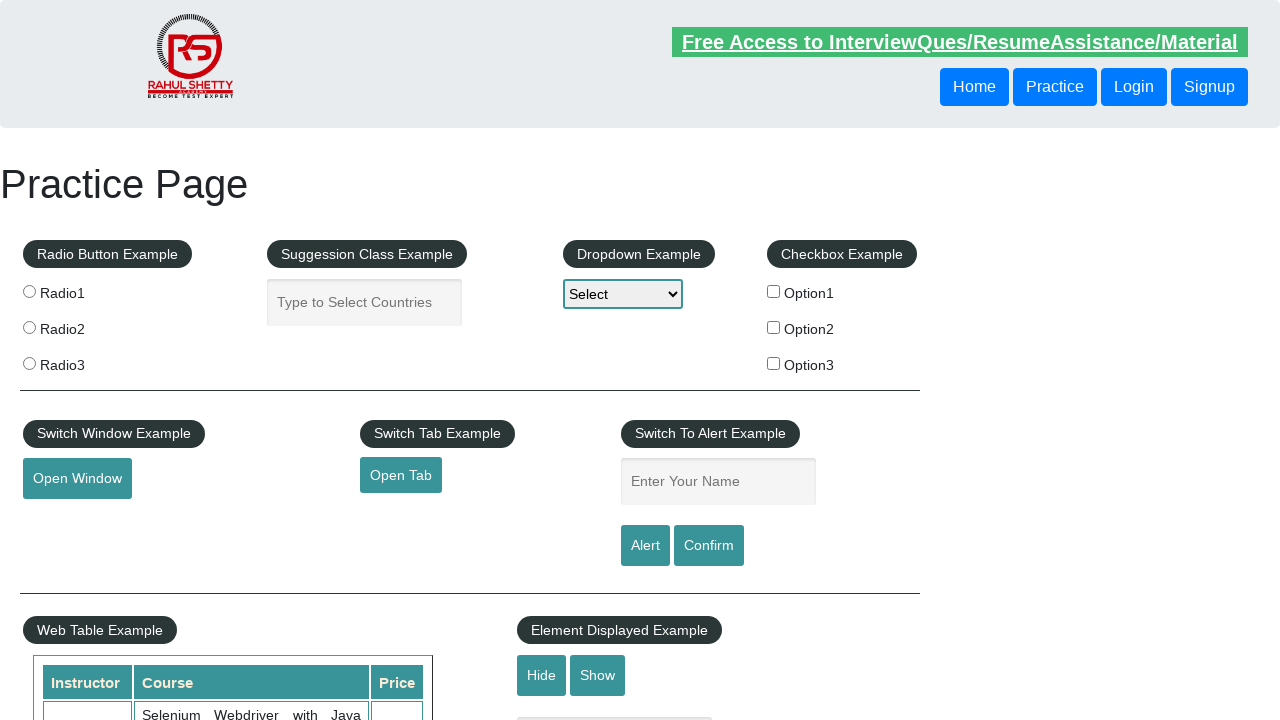

Checked radio button 1 initial state
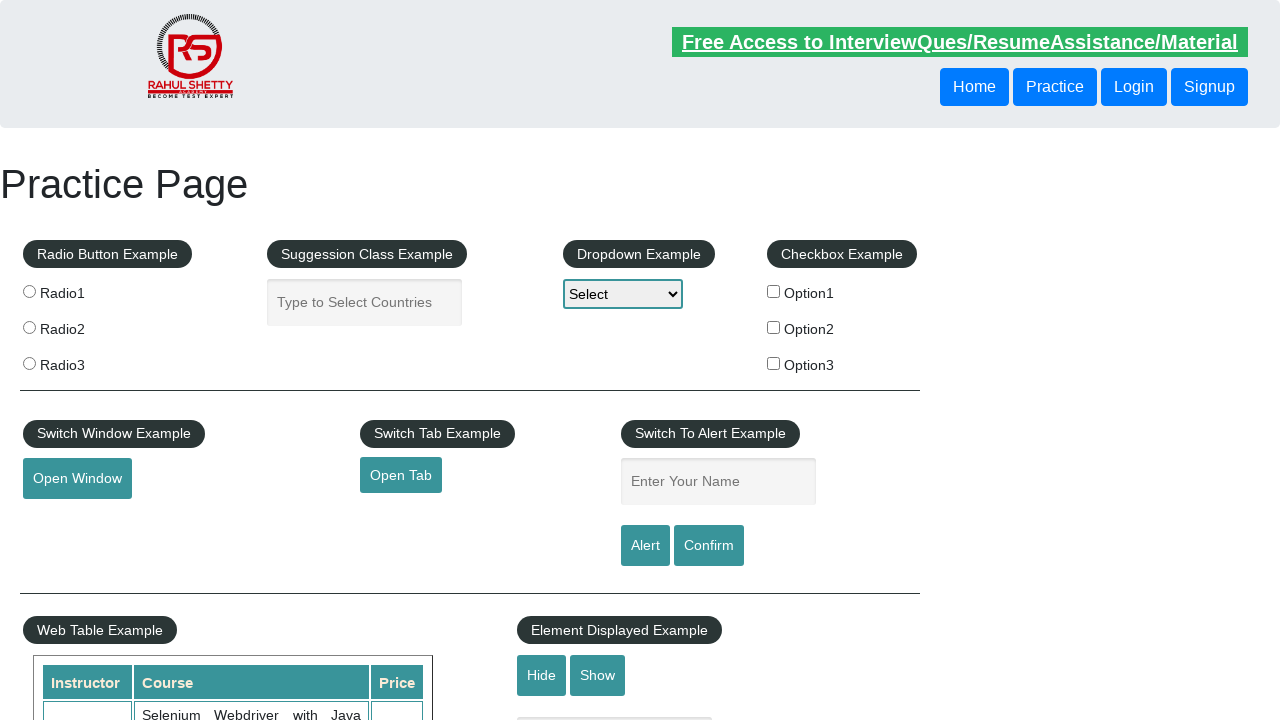

Clicked radio button 1 at (29, 291) on input[value='radio1']
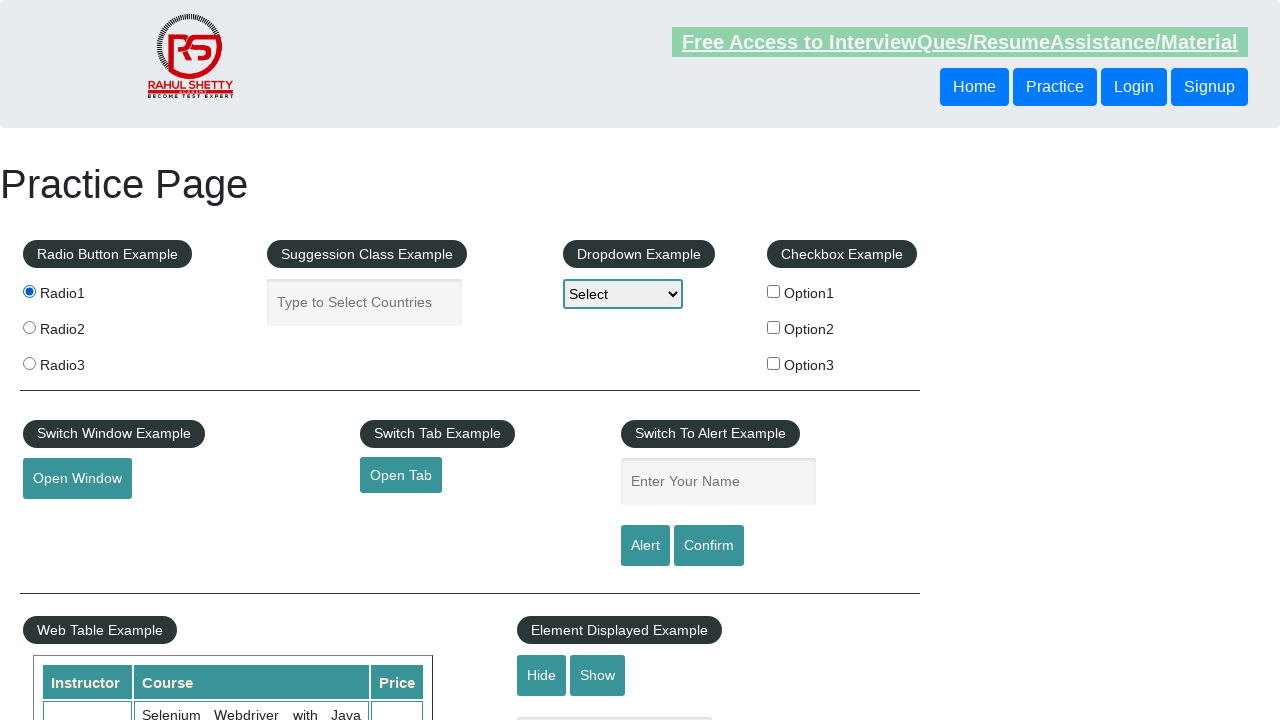

Clicked radio button 2 at (29, 327) on input[value='radio2']
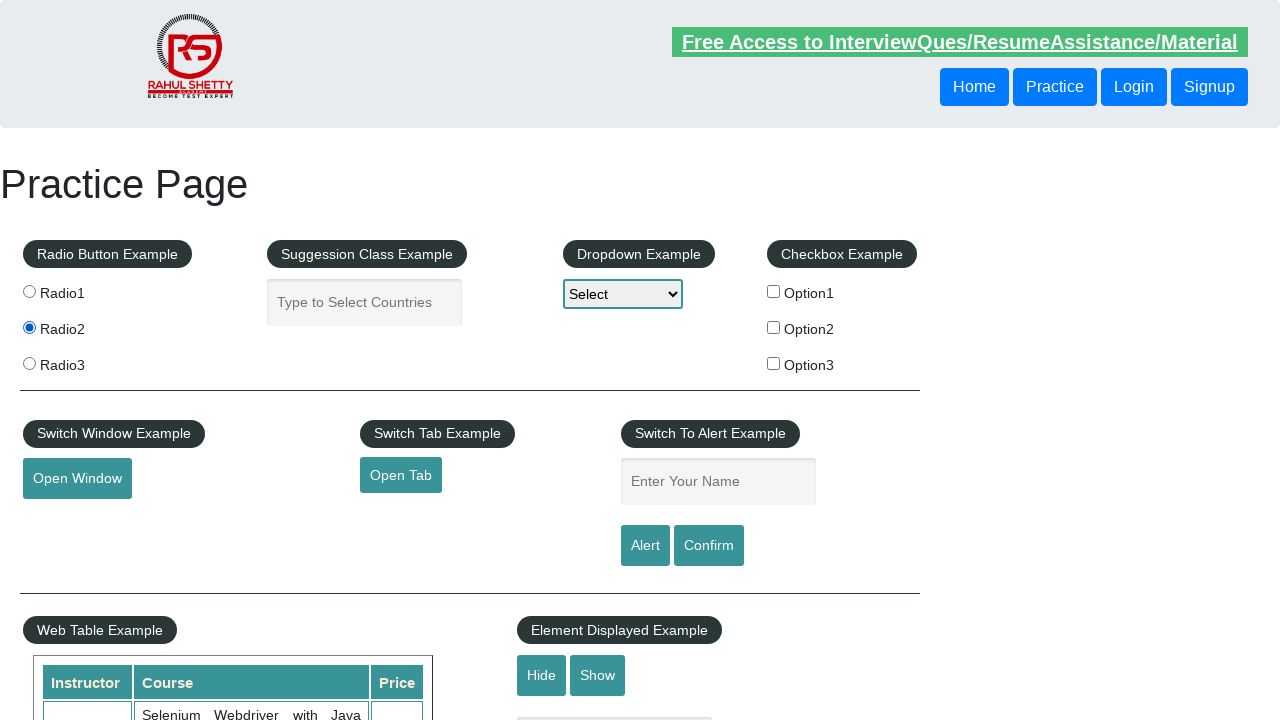

Clicked alert button at (645, 546) on #alertbtn
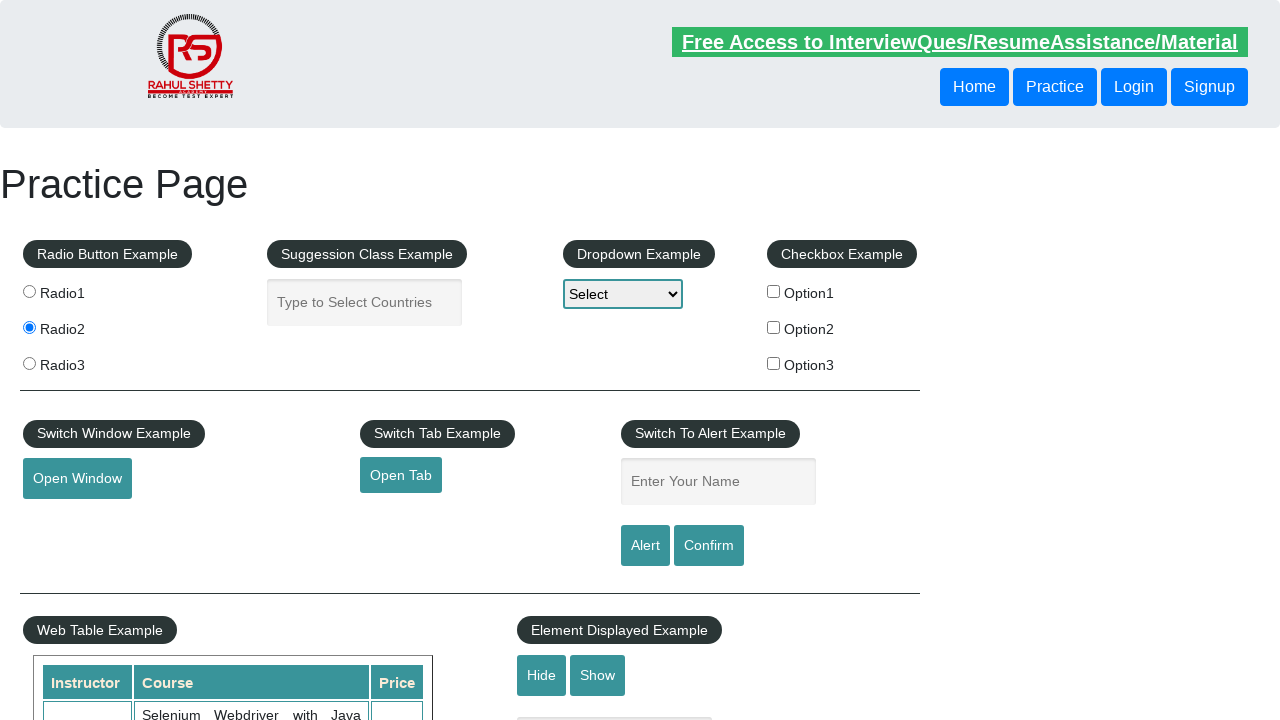

Set up dialog handler to accept alerts
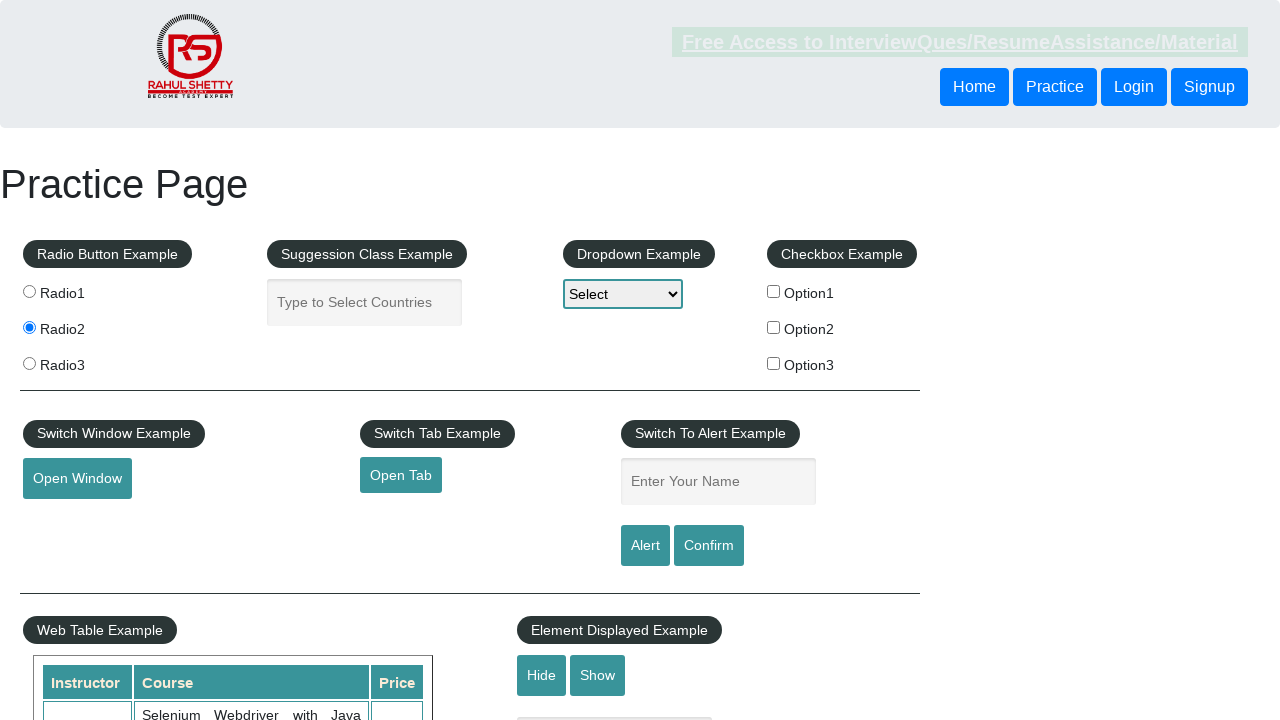

Waited 500ms for alert processing
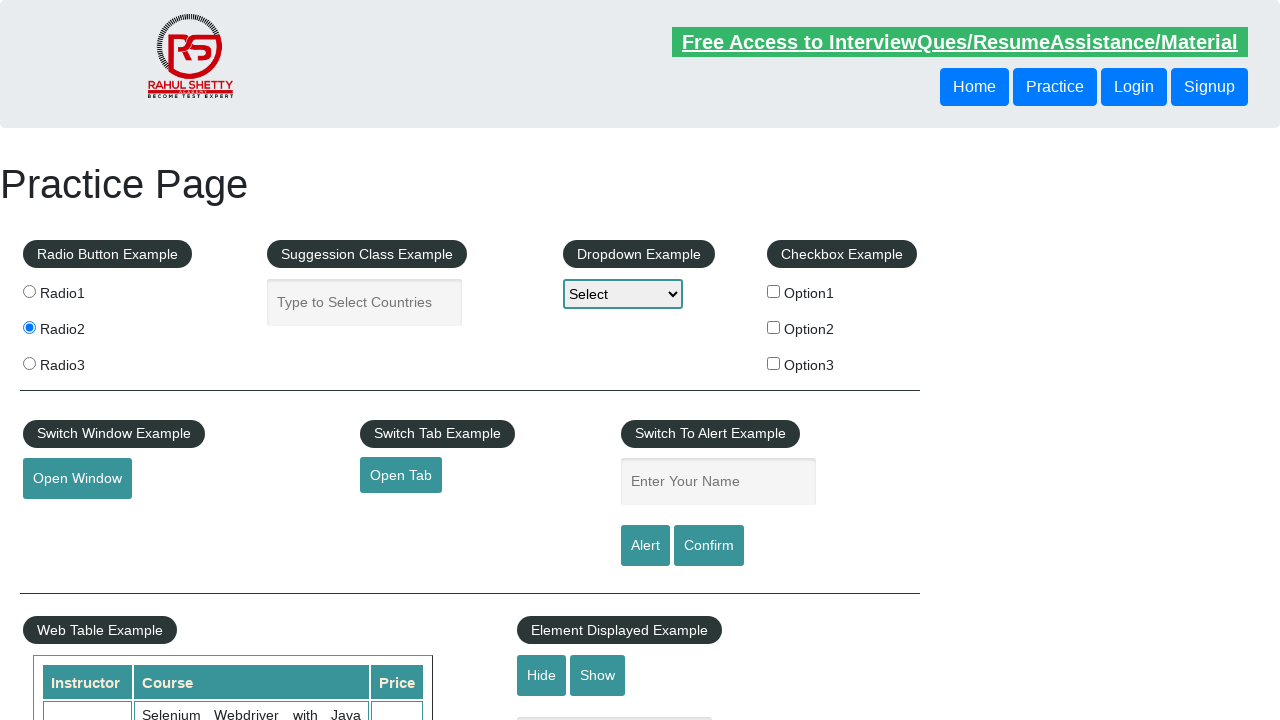

Clicked alert button again for confirm dialog at (645, 546) on #alertbtn
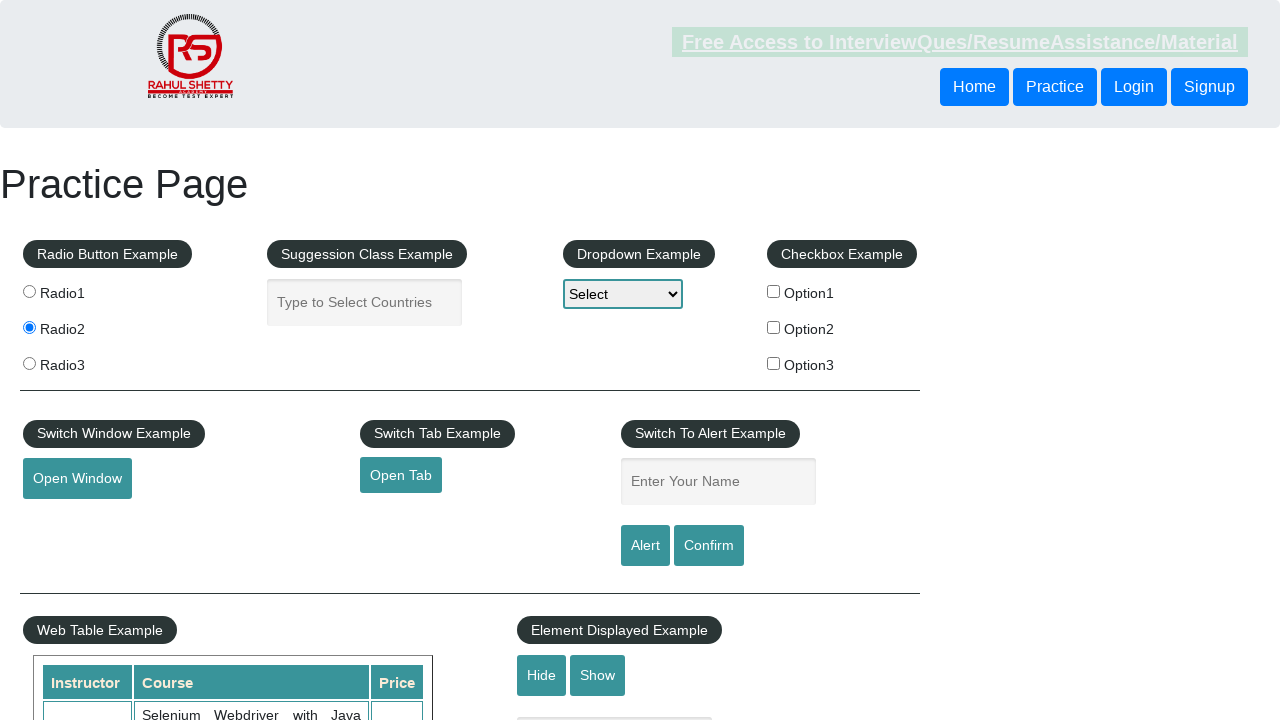

Waited 500ms for confirm dialog processing
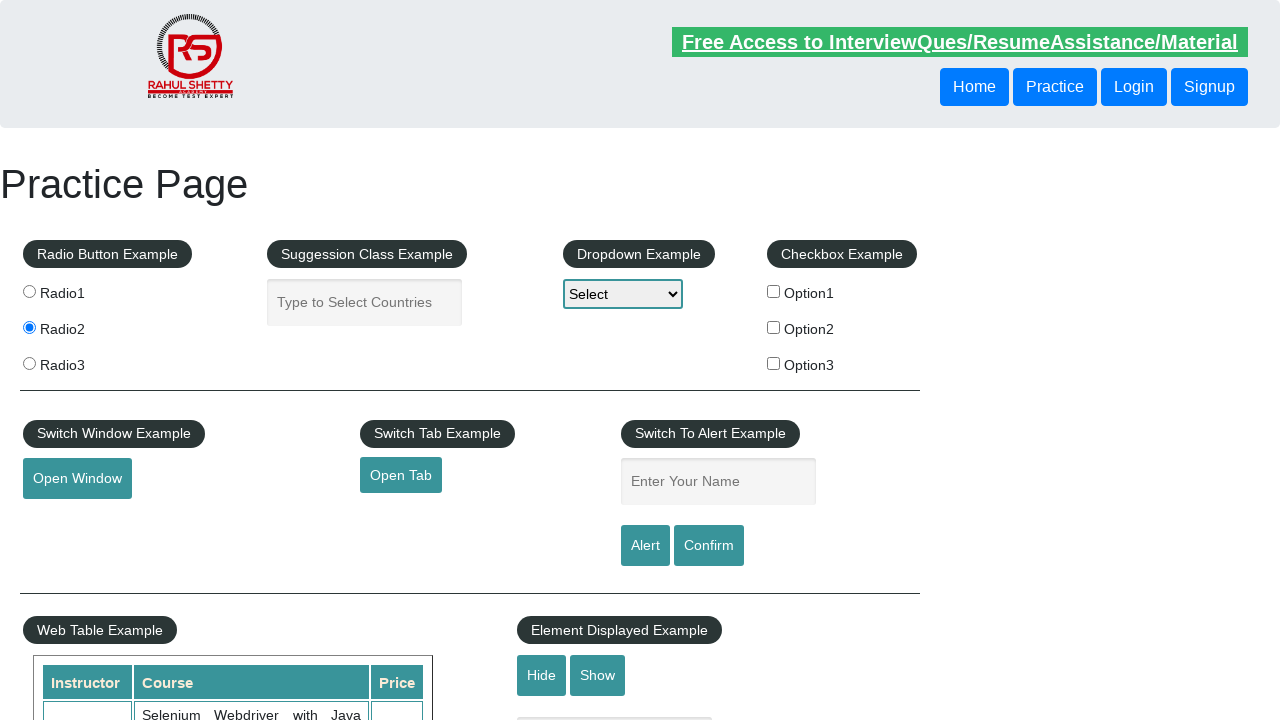

Clicked alert button to trigger dismiss dialog at (645, 546) on #alertbtn
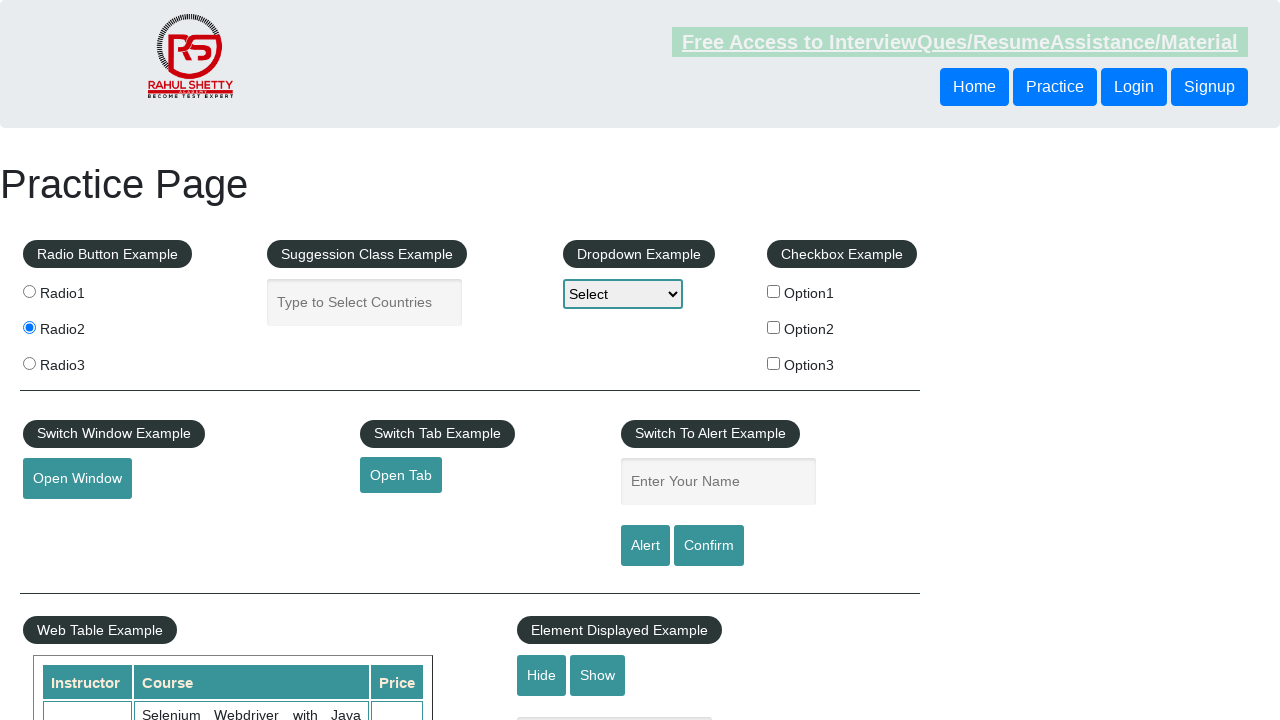

Waited 500ms for dismiss dialog processing
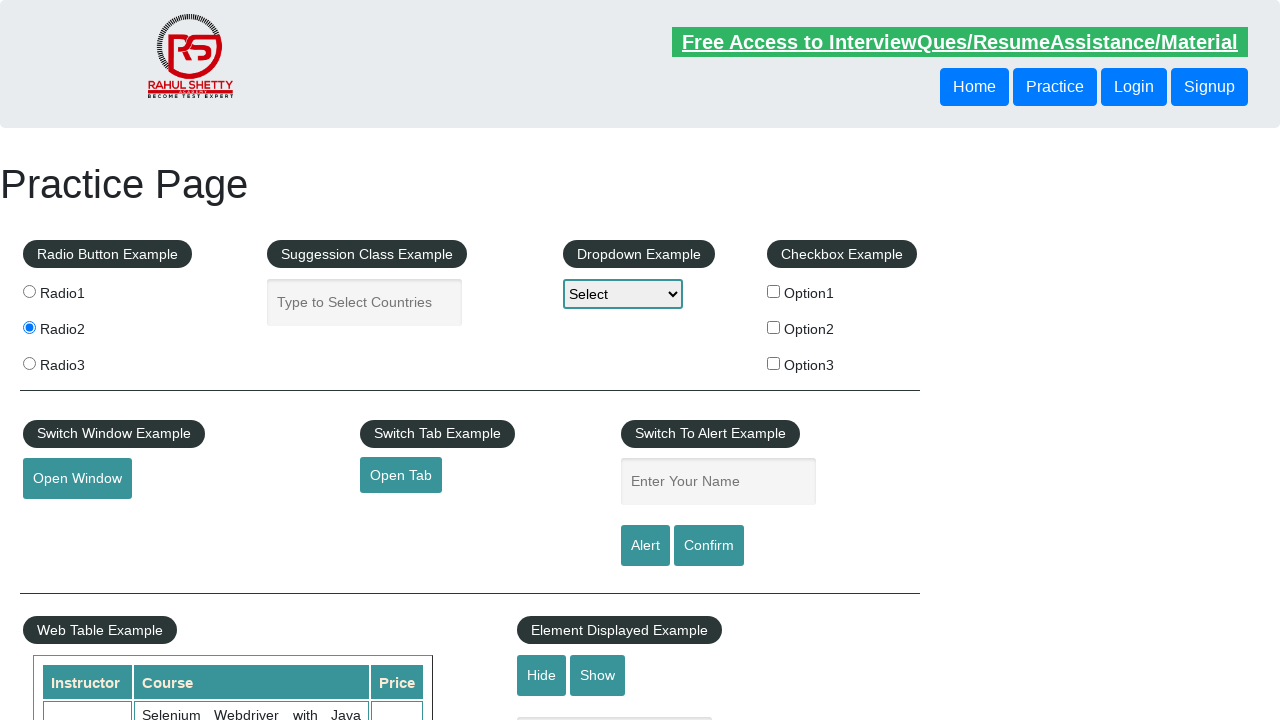

Filled name field with 'Andrea' for alert task on #name
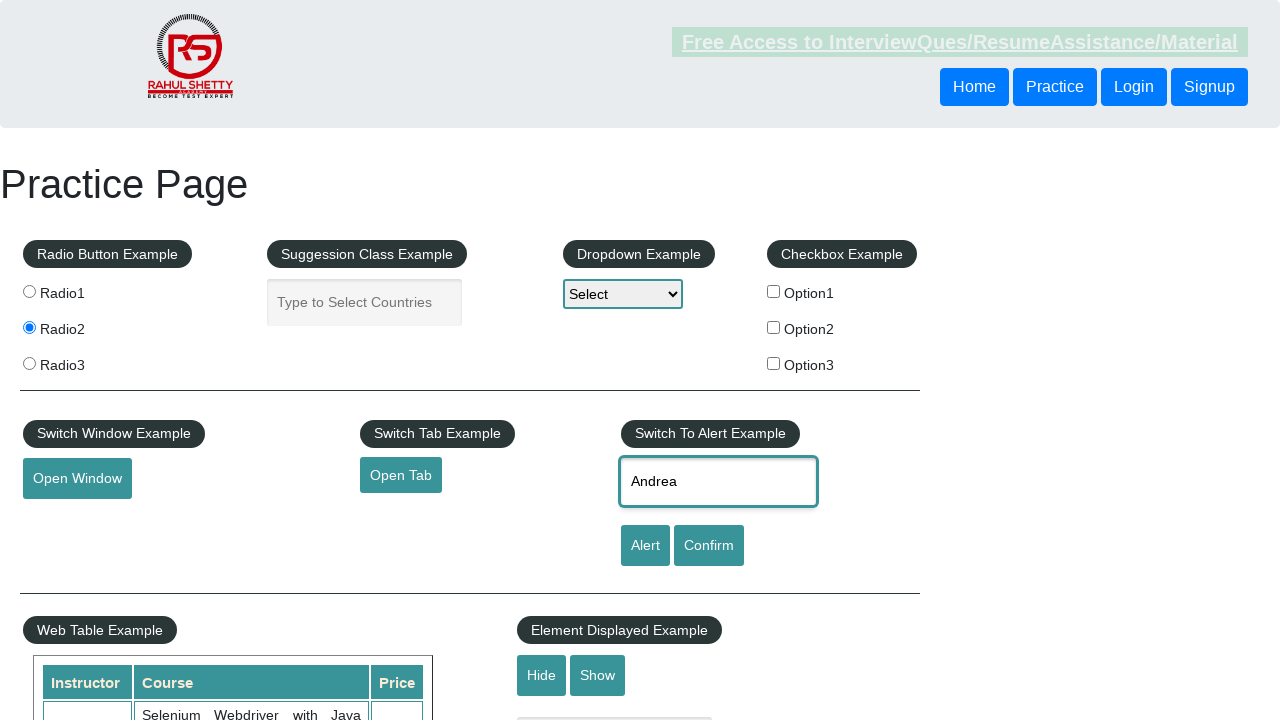

Clicked Confirm button at (709, 546) on input[value='Confirm']
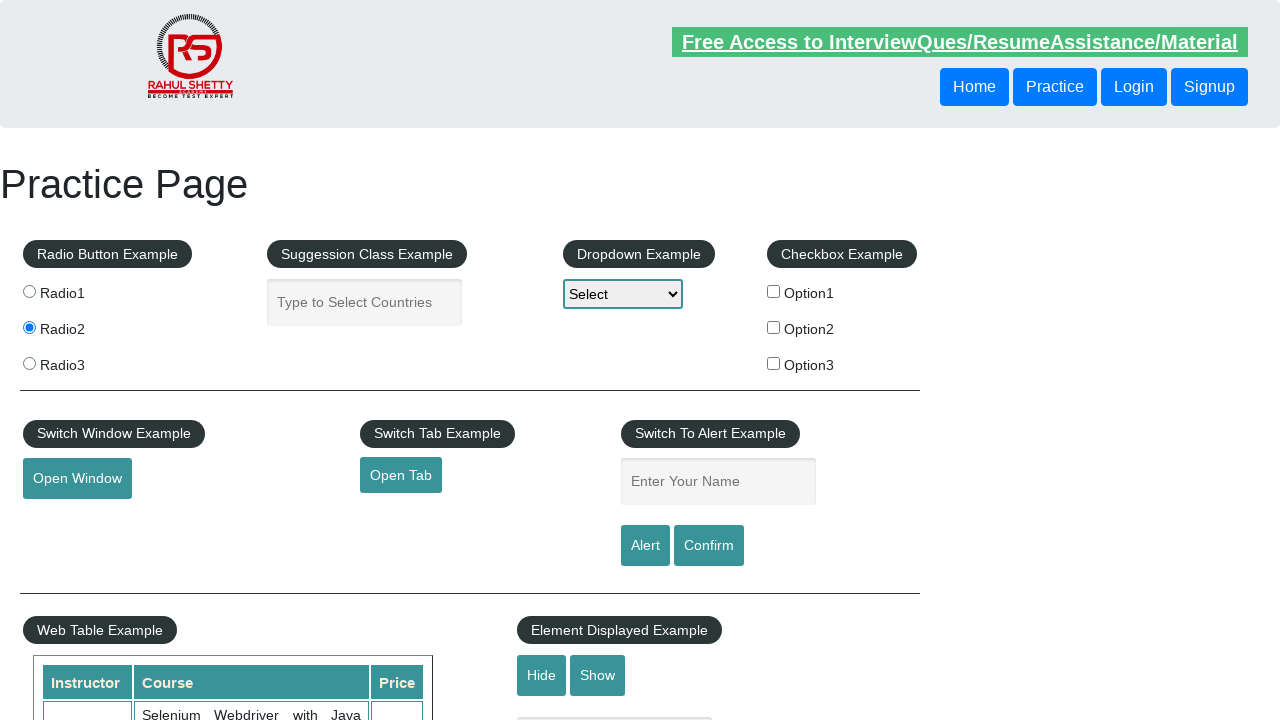

Waited 500ms for confirm action processing
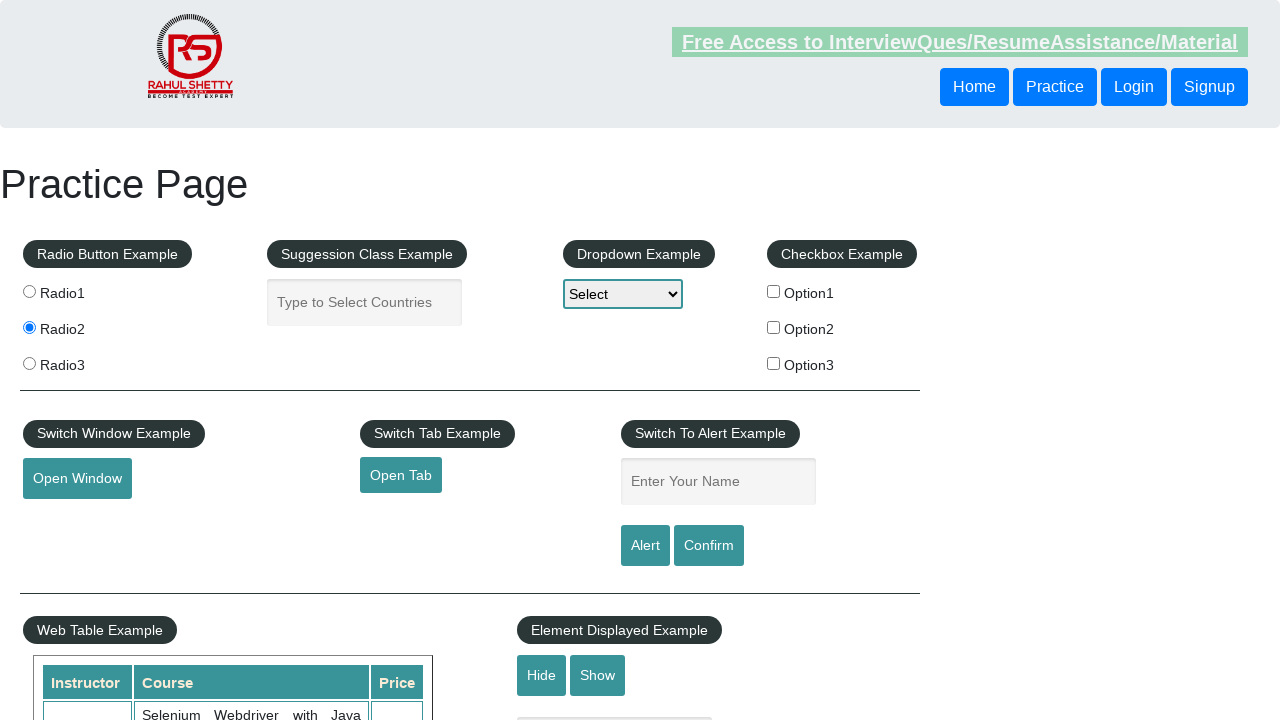

Located dropdown element
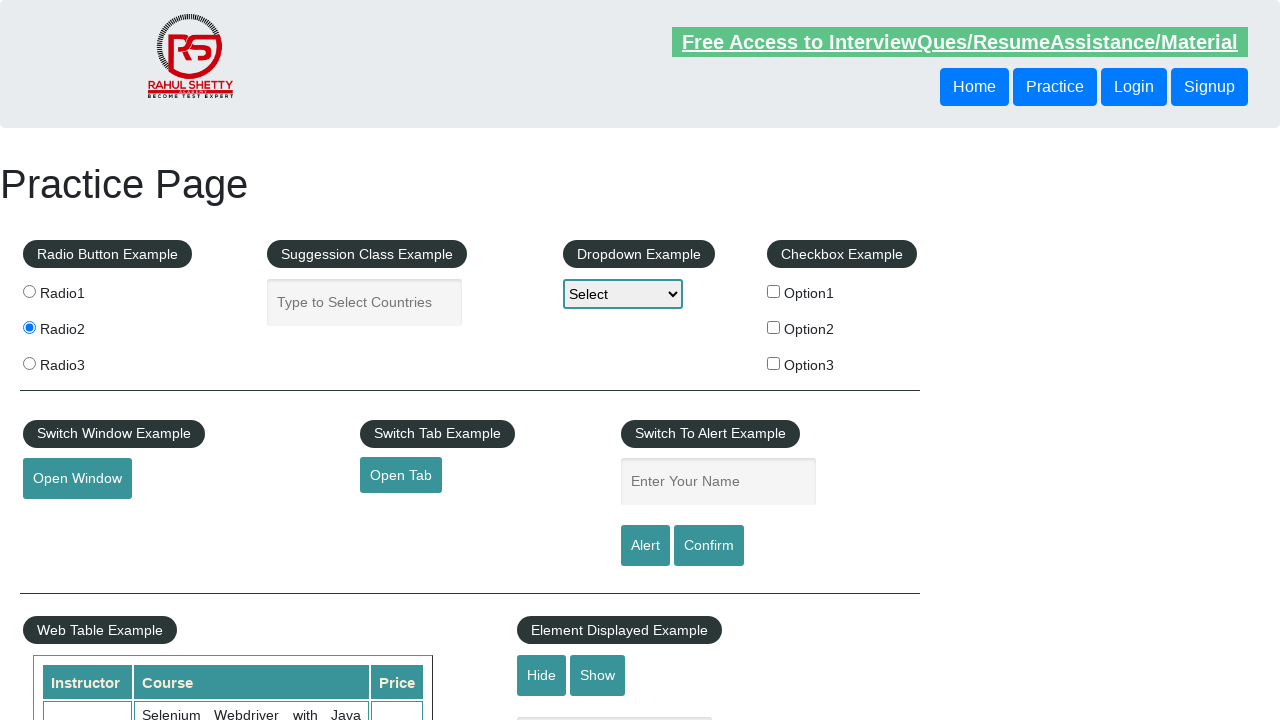

Selected dropdown option by index 0 on #dropdown-class-example
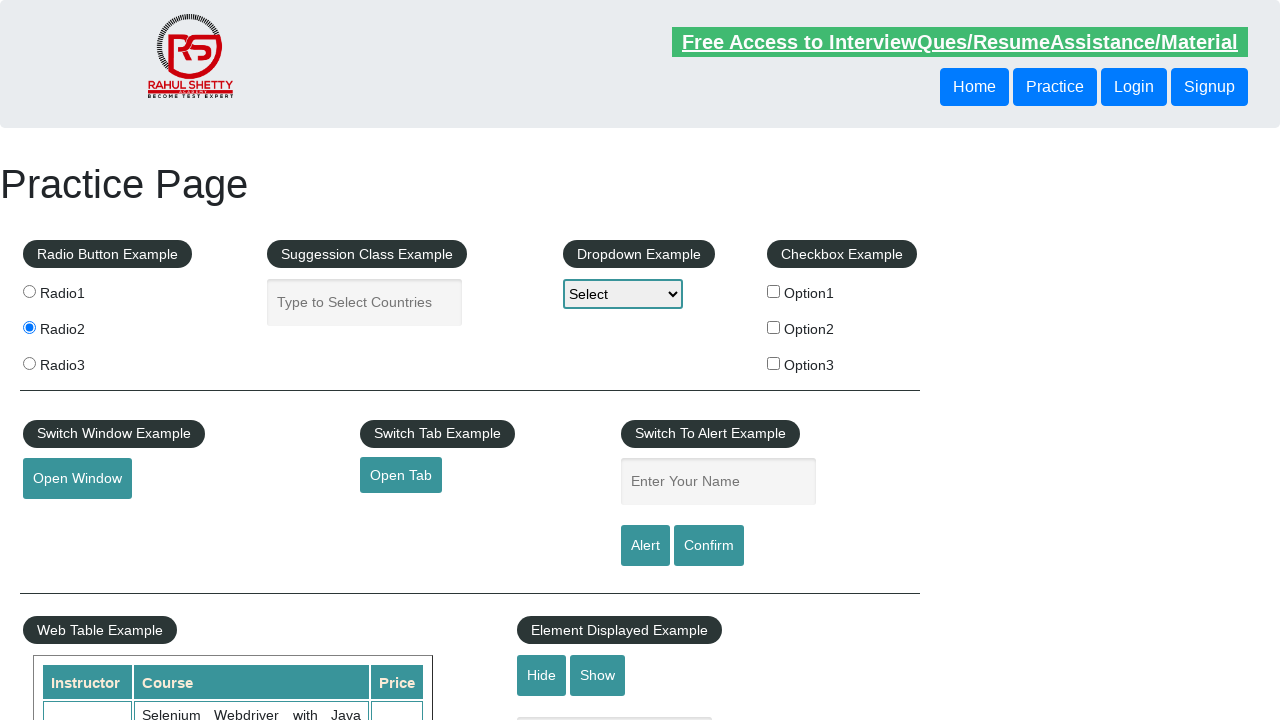

Selected dropdown option by value 'option3' on #dropdown-class-example
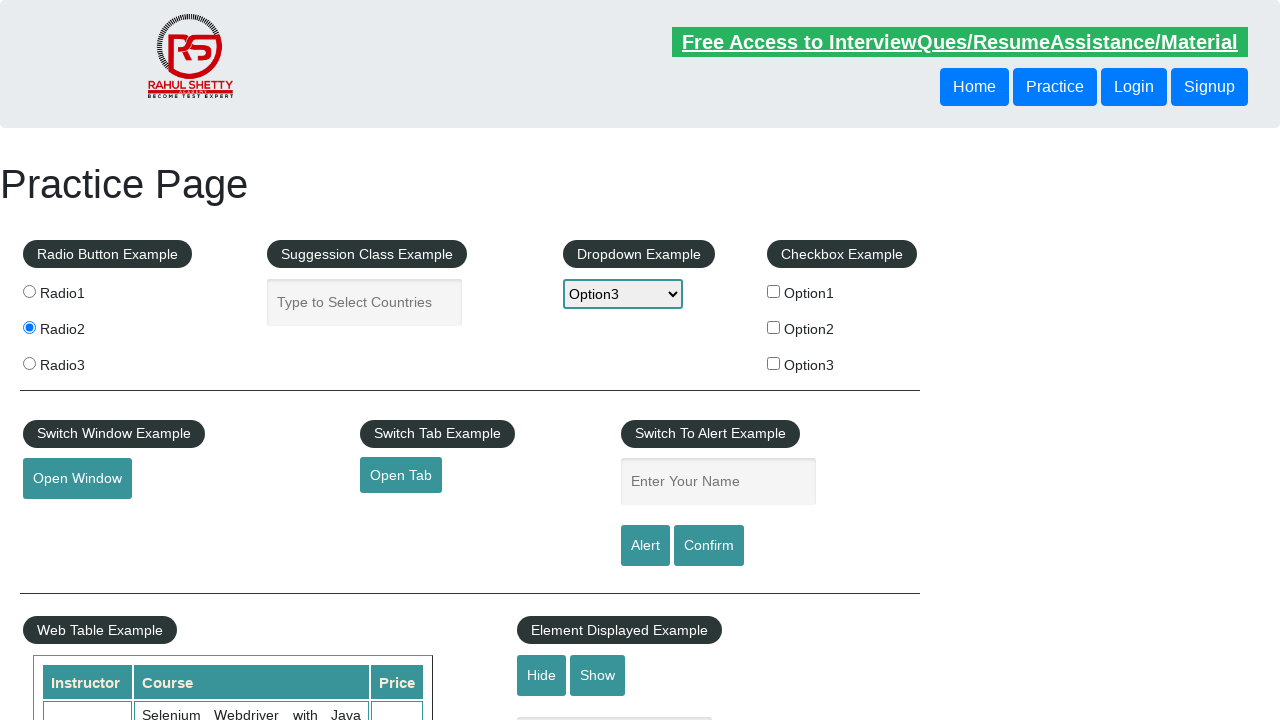

Selected dropdown option by label 'Option2' on #dropdown-class-example
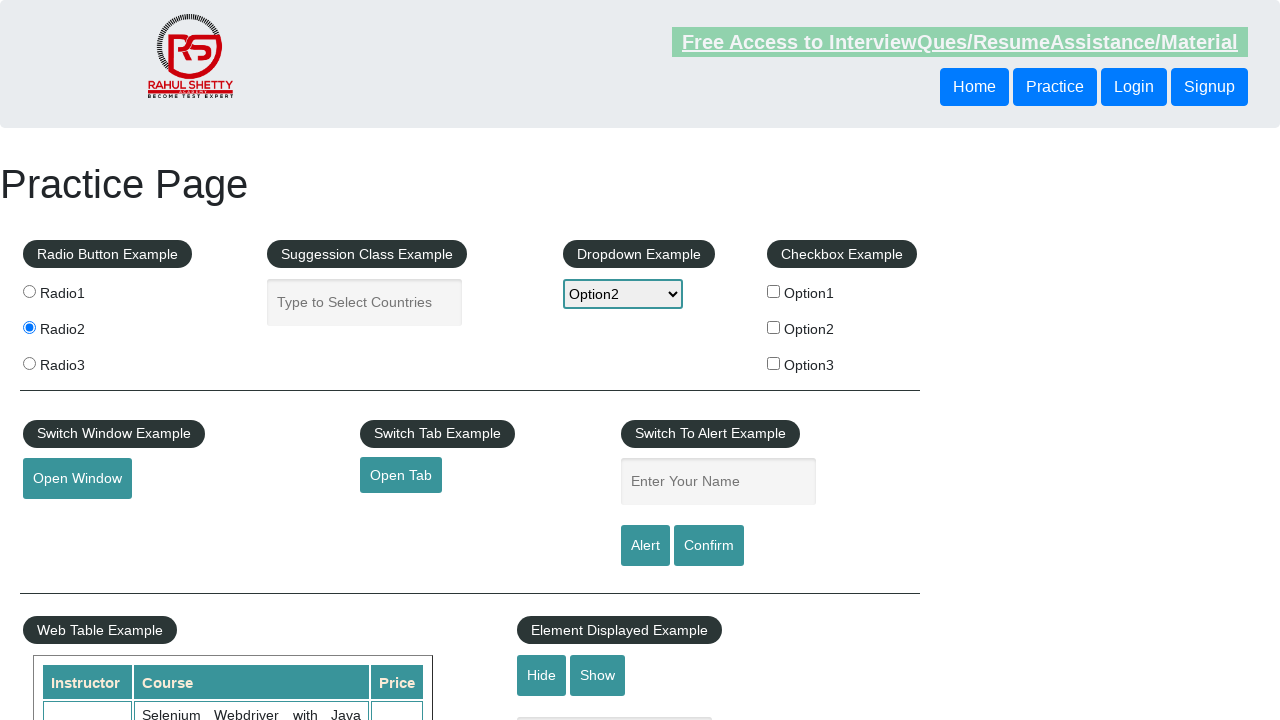

Located iFrame Example legend for scrolling
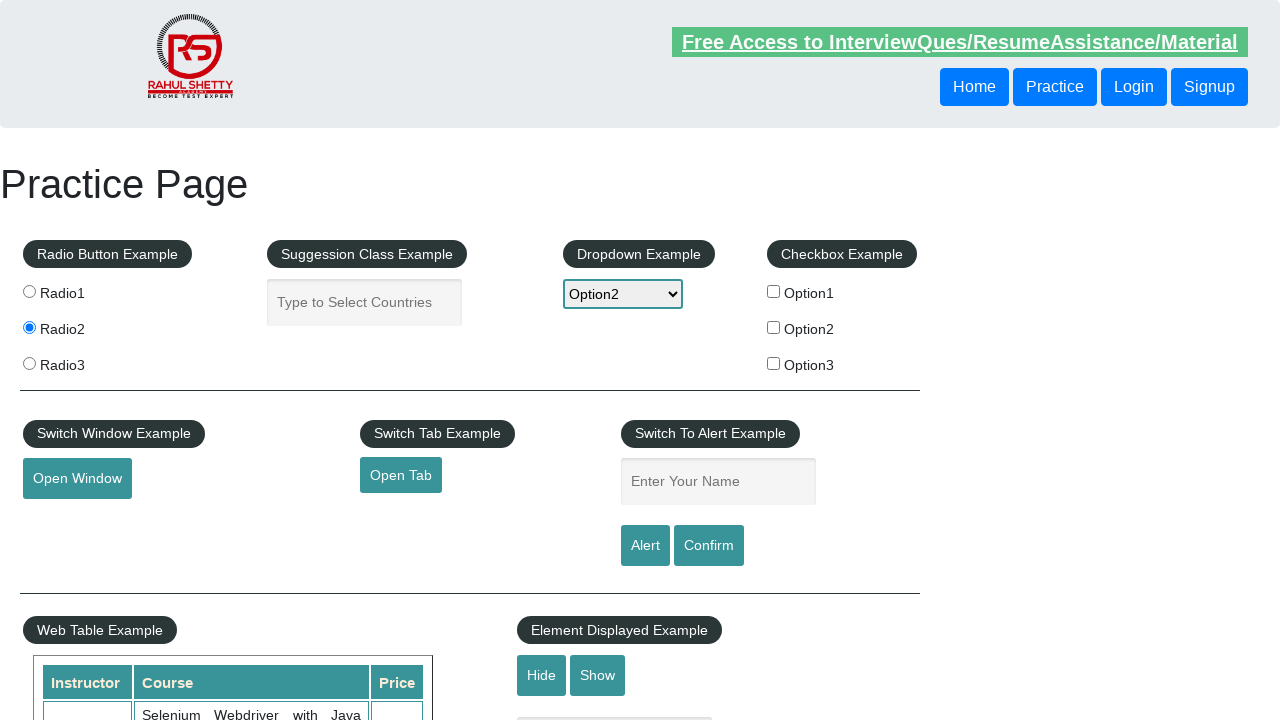

Scrolled iFrame Example legend into view
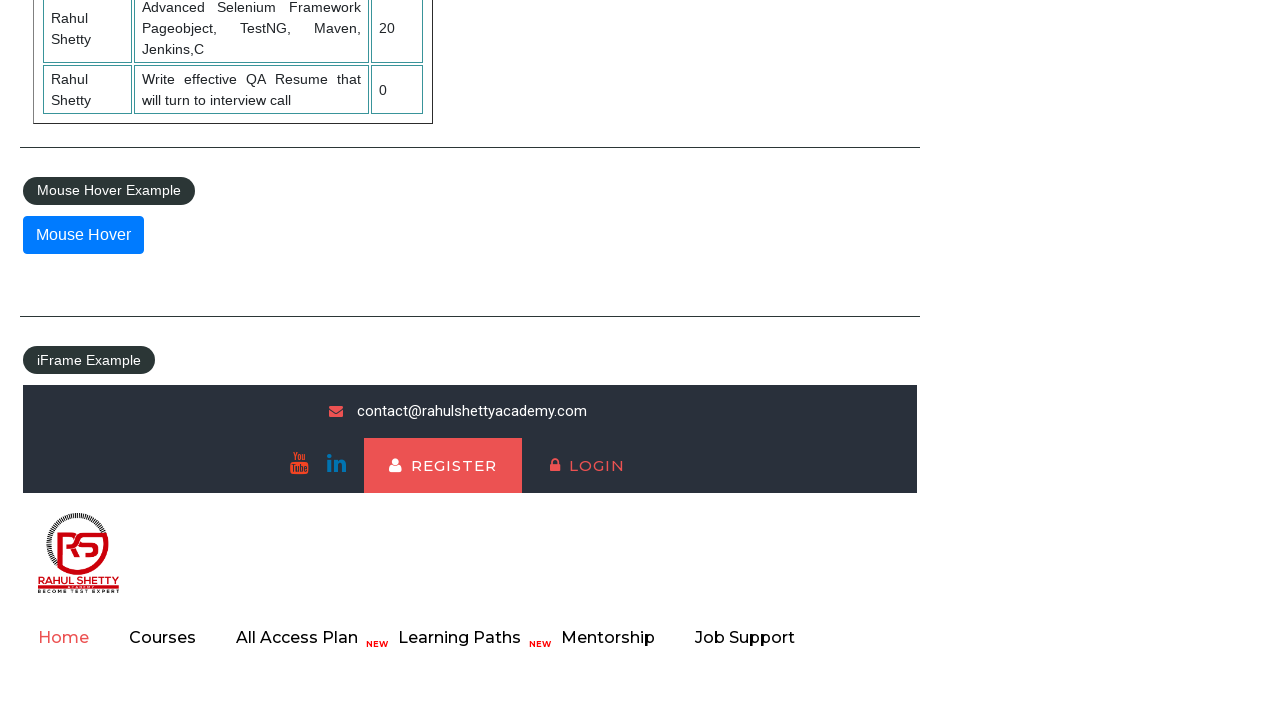

Located mouse hover button
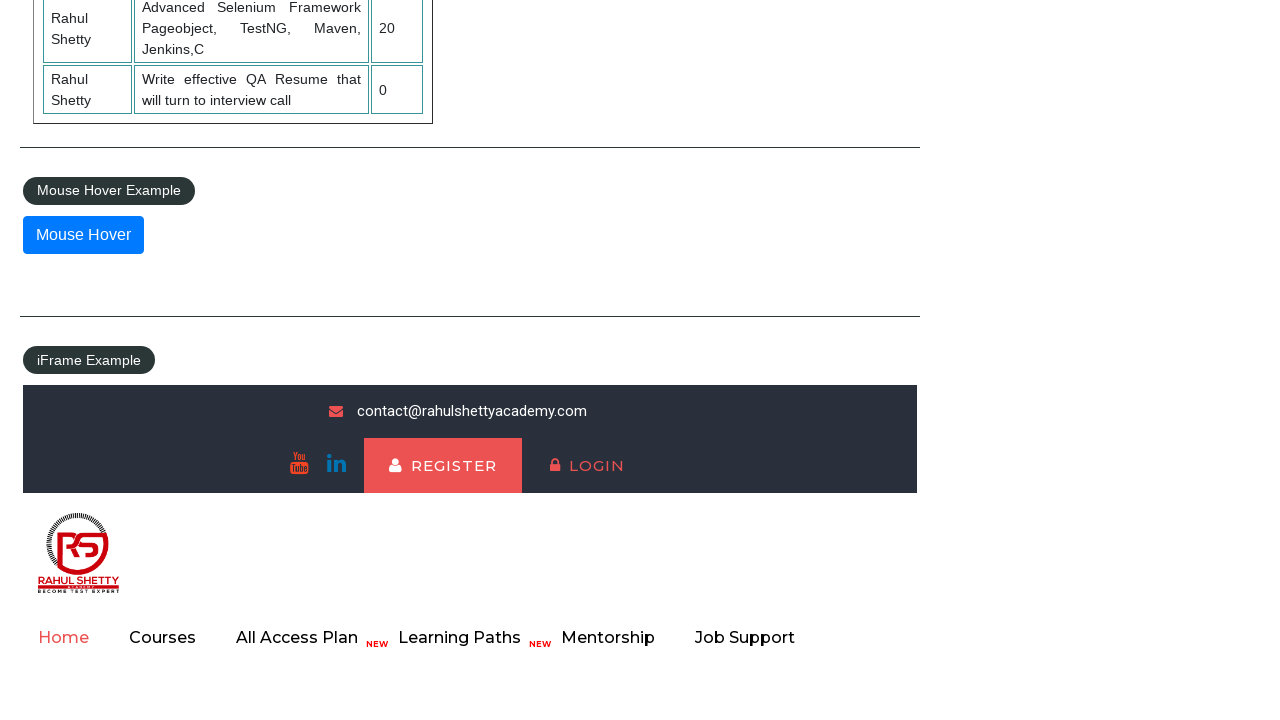

Performed mouse hover action on mouse hover button at (83, 235) on #mousehover
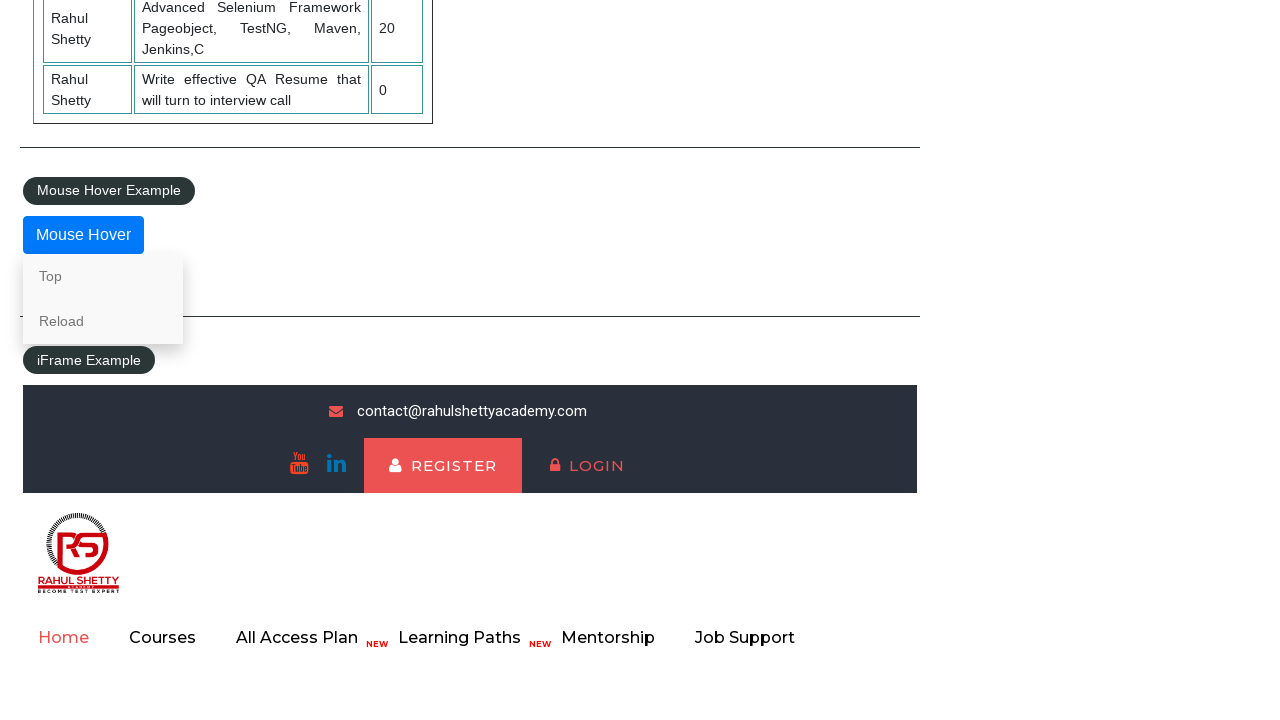

Performed right-click action on mouse hover button at (83, 235) on #mousehover
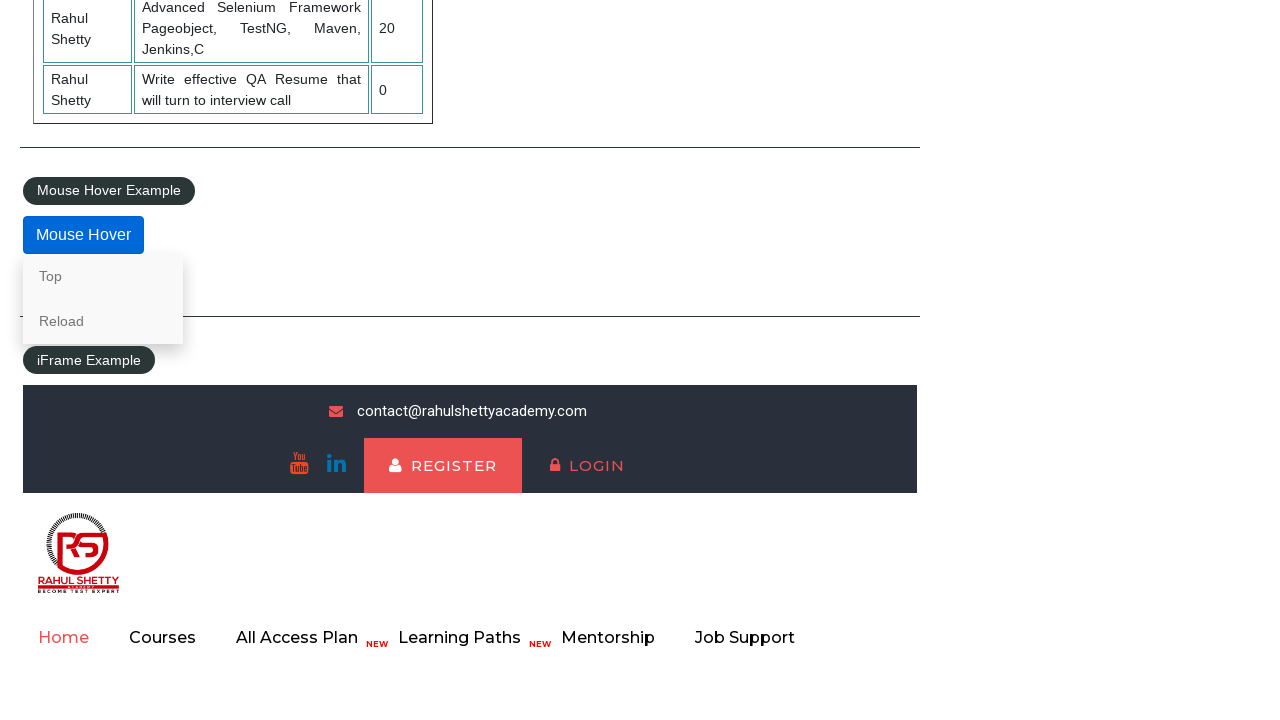

Located all table headers in courses table
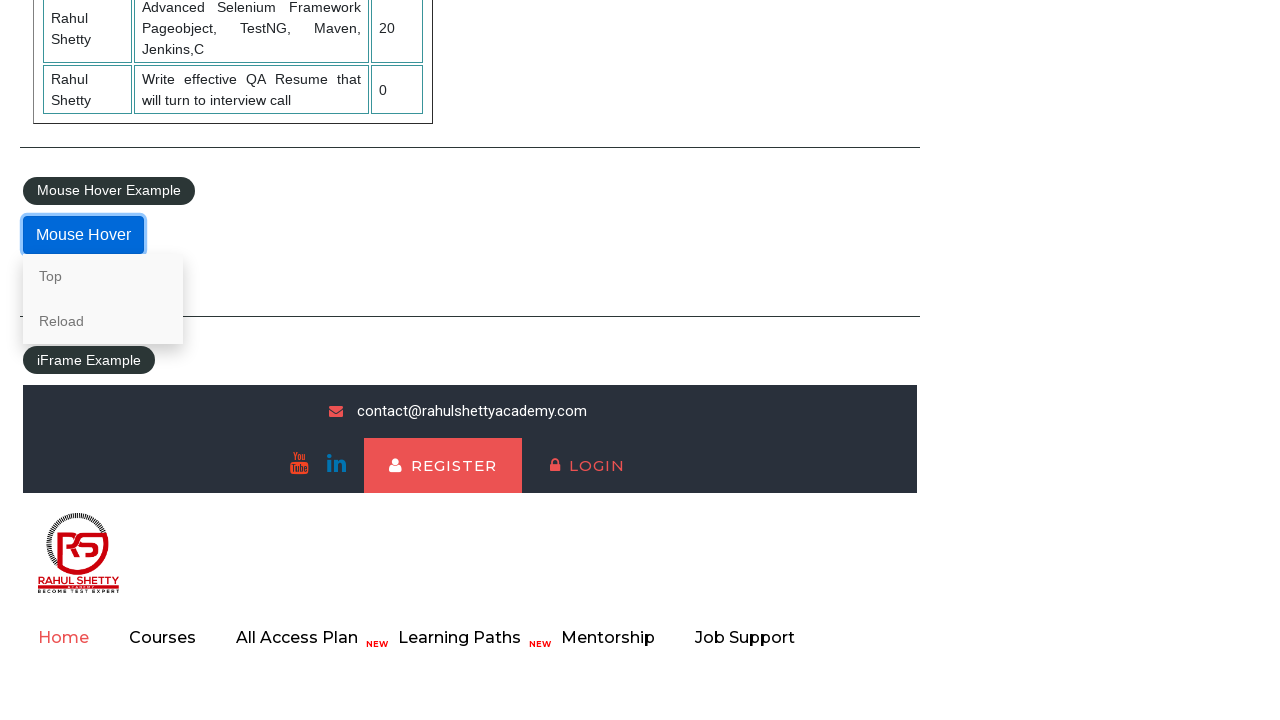

Counted table headers: 3 headers found
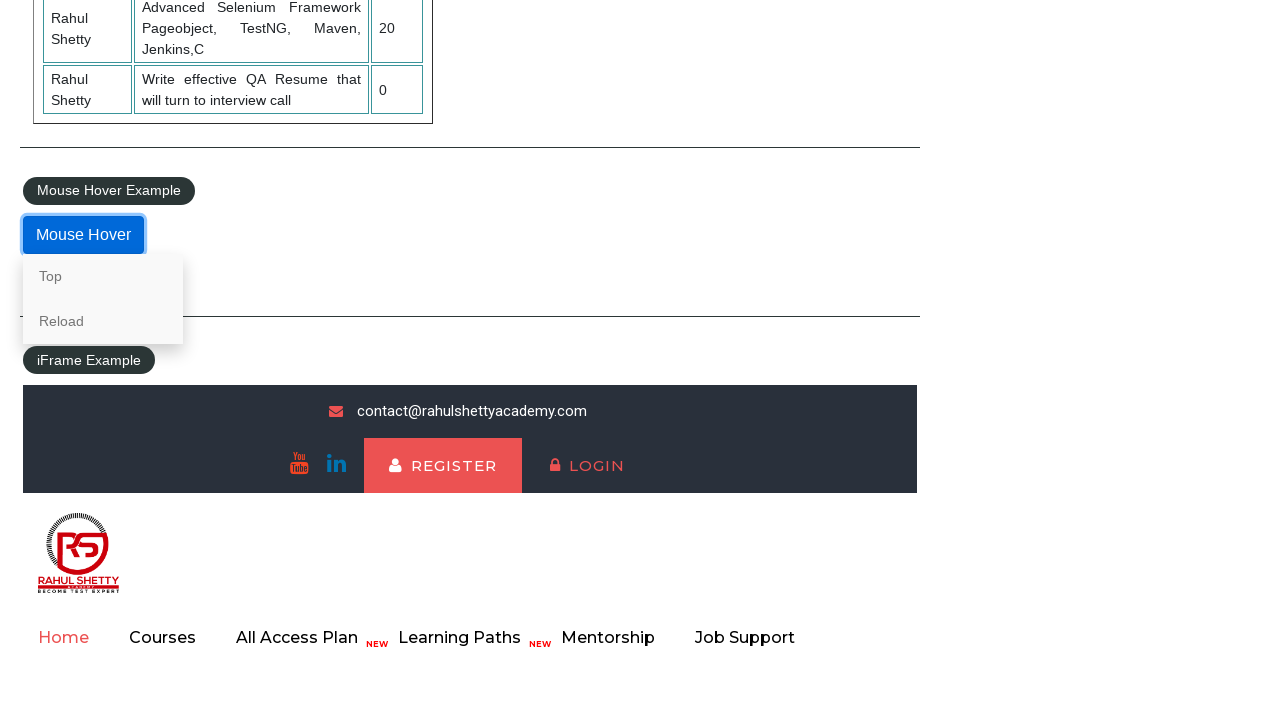

Retrieved and printed text content of table header 1
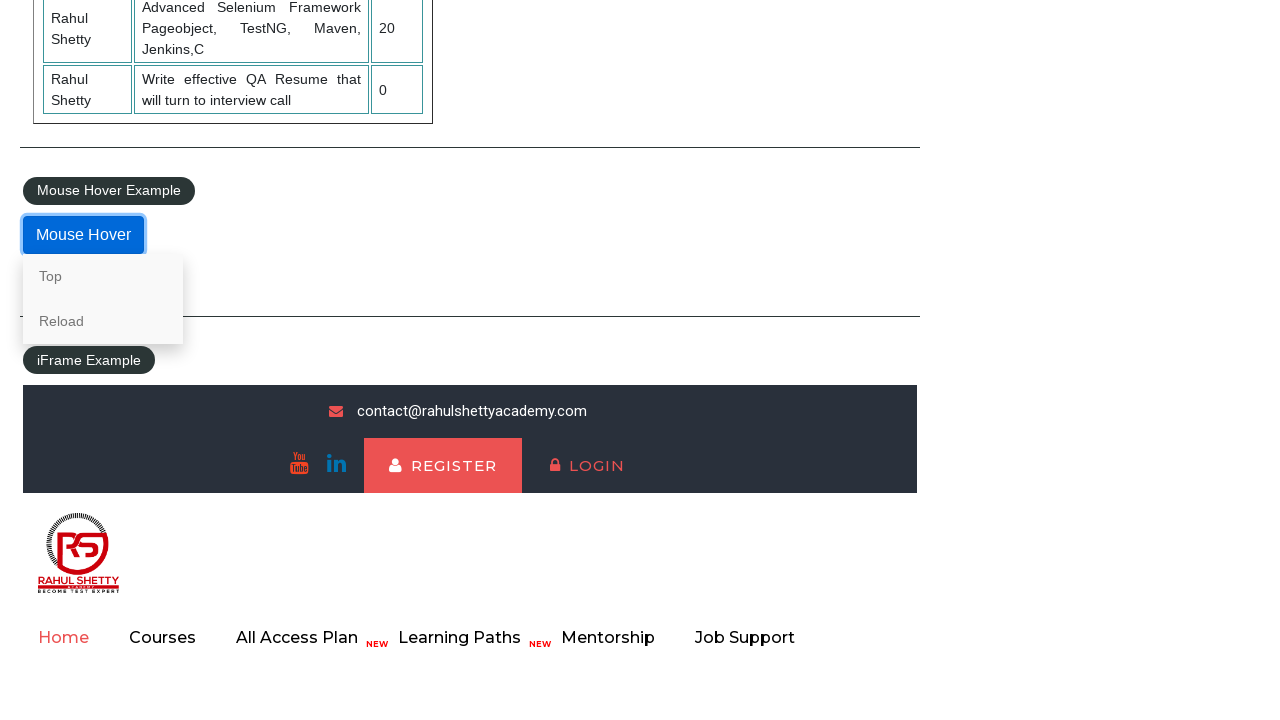

Retrieved and printed text content of table header 2
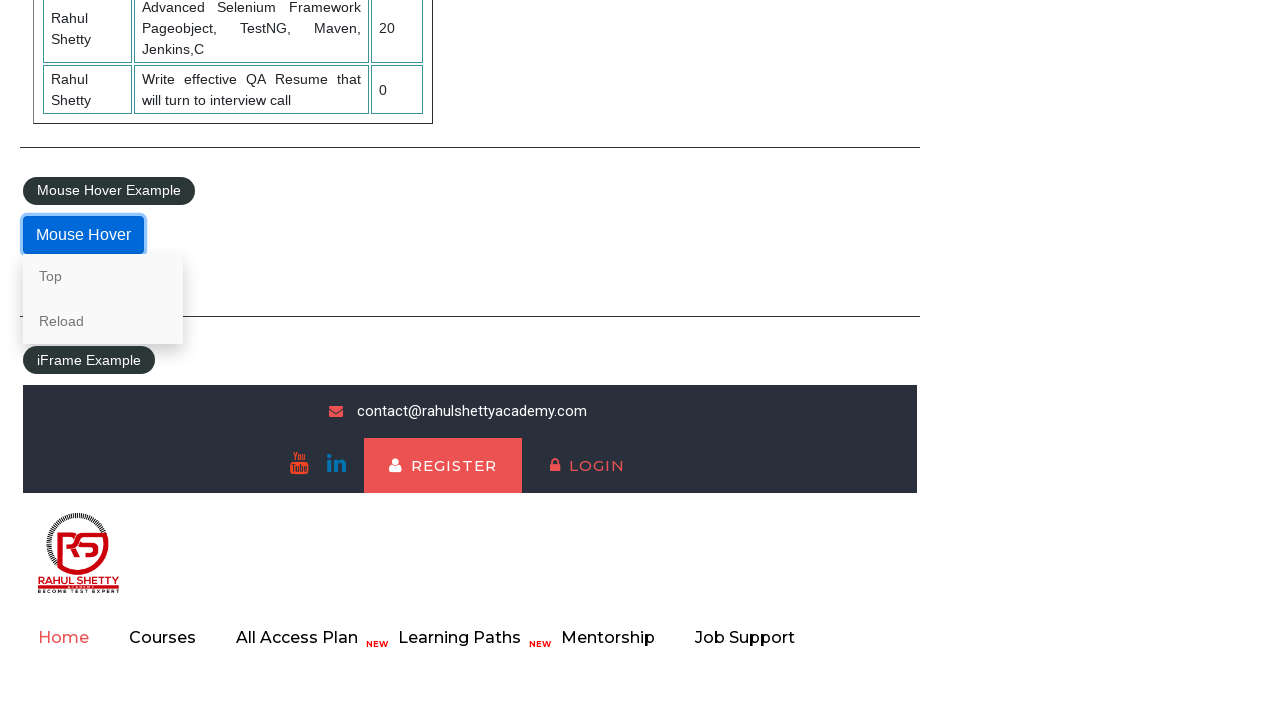

Retrieved and printed text content of table header 3
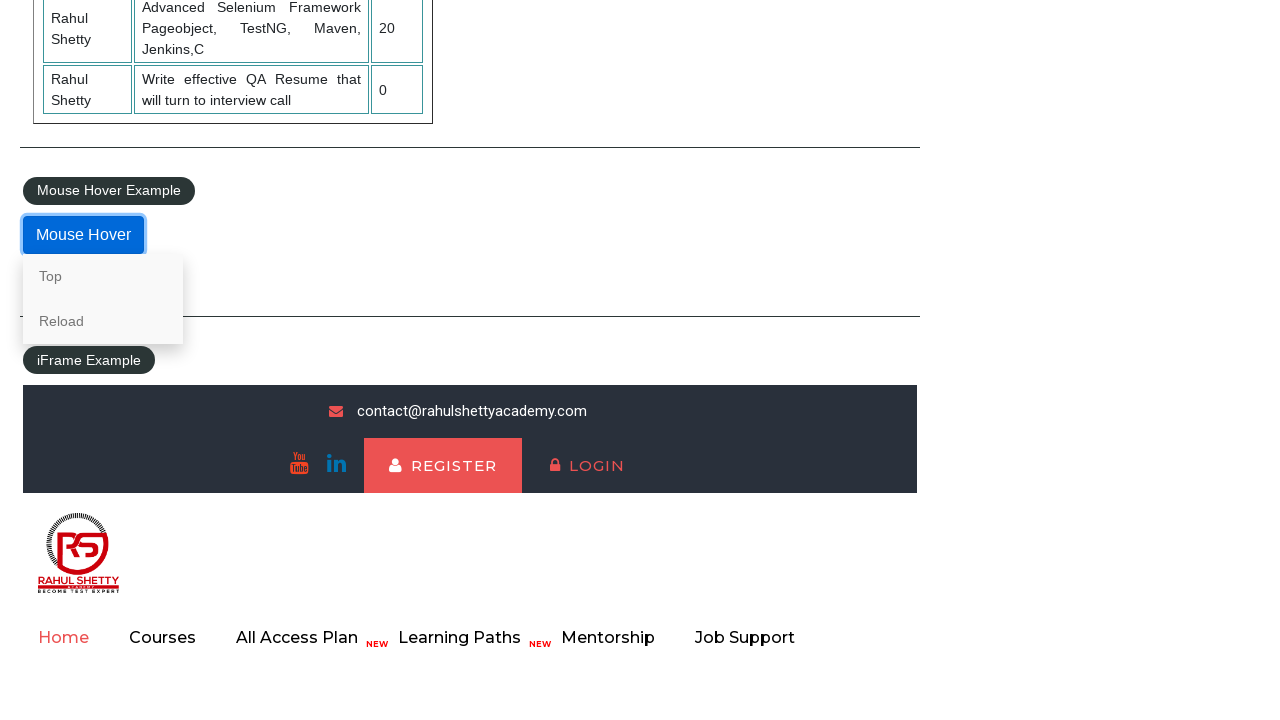

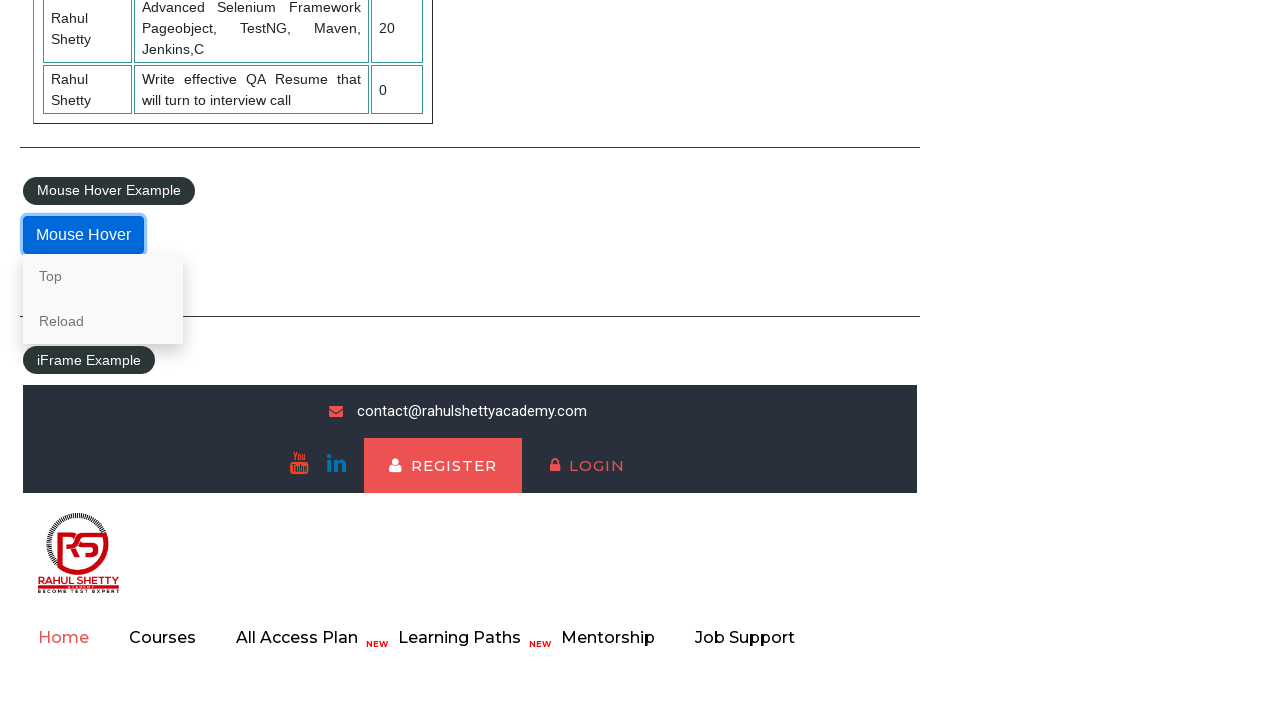